Tests window handling functionality by opening new windows/tabs through various buttons, switching between them, and closing them

Starting URL: https://leafground.com/window.xhtml

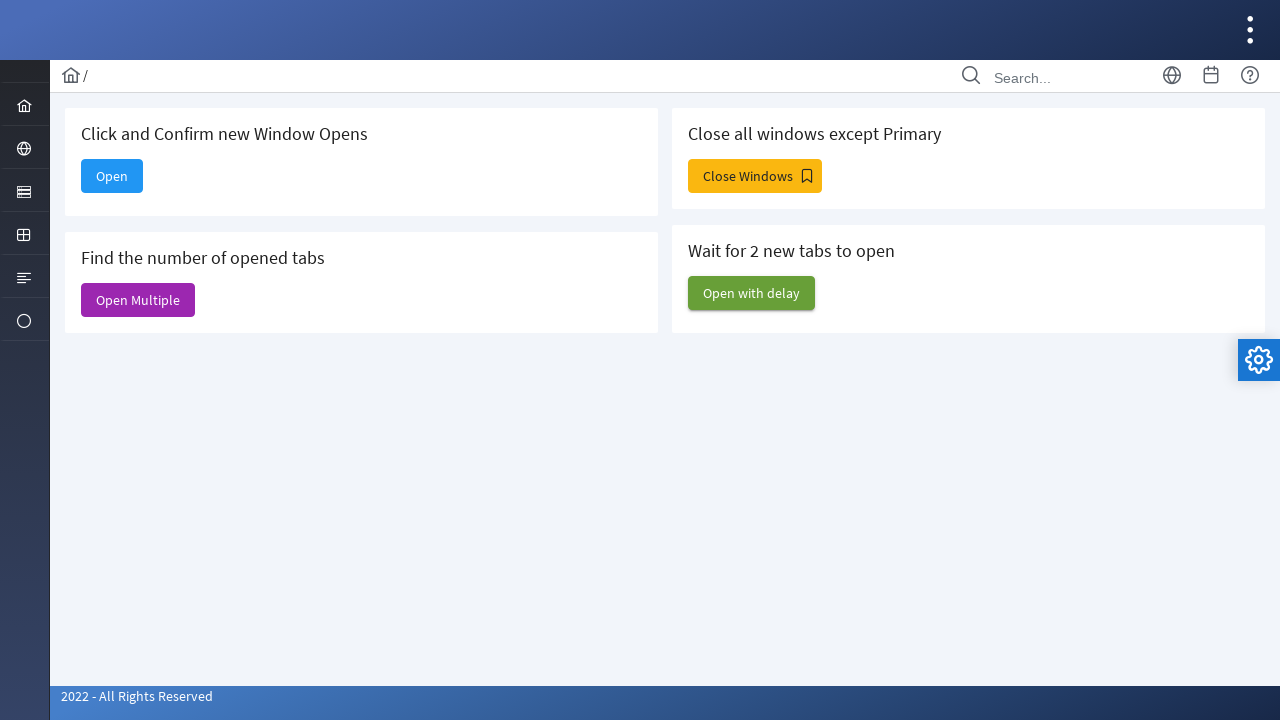

Clicked 'Open' button to open a new window at (112, 176) on xpath=//span[text()='Open']
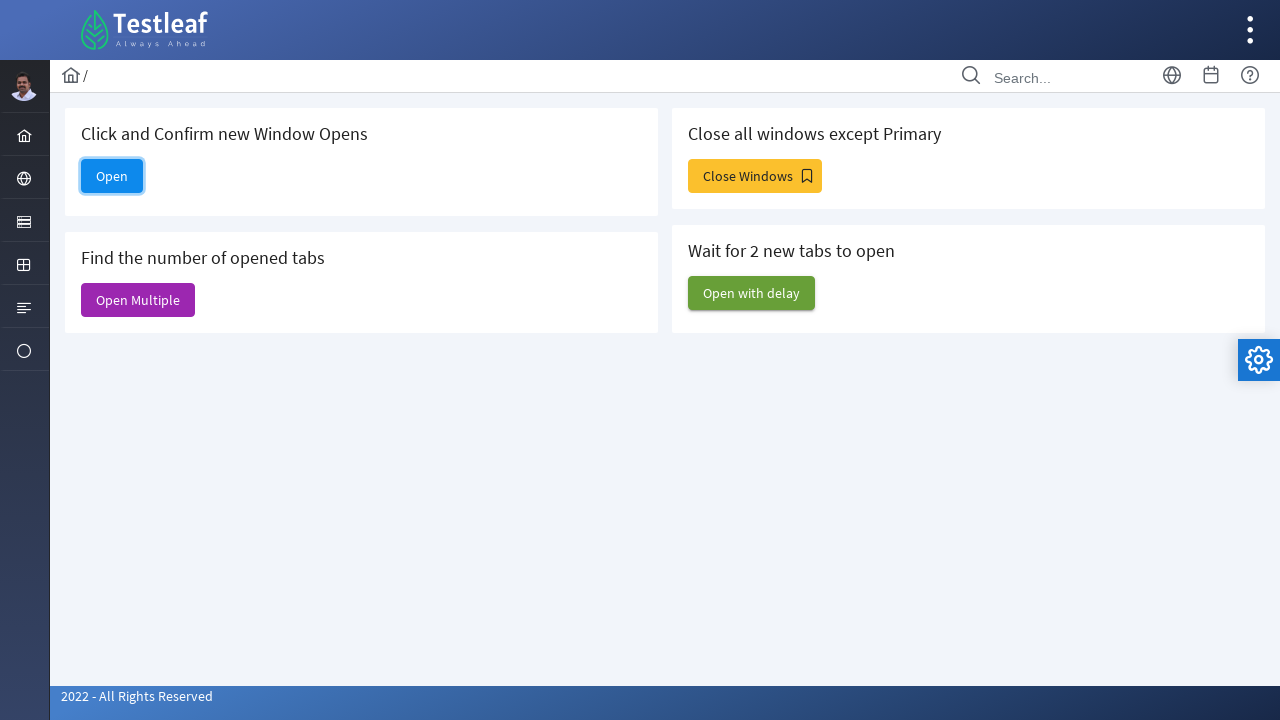

Retrieved all window contexts - 4 window(s) open
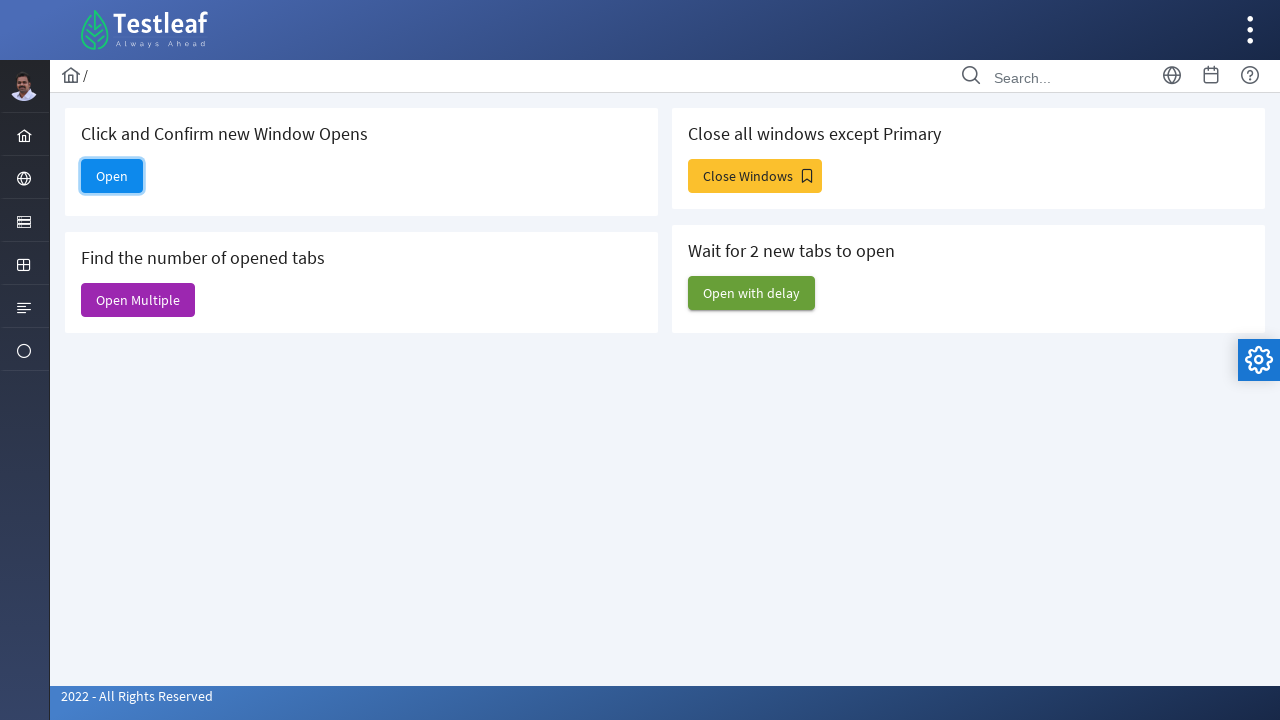

Switched to new window and waited for page load
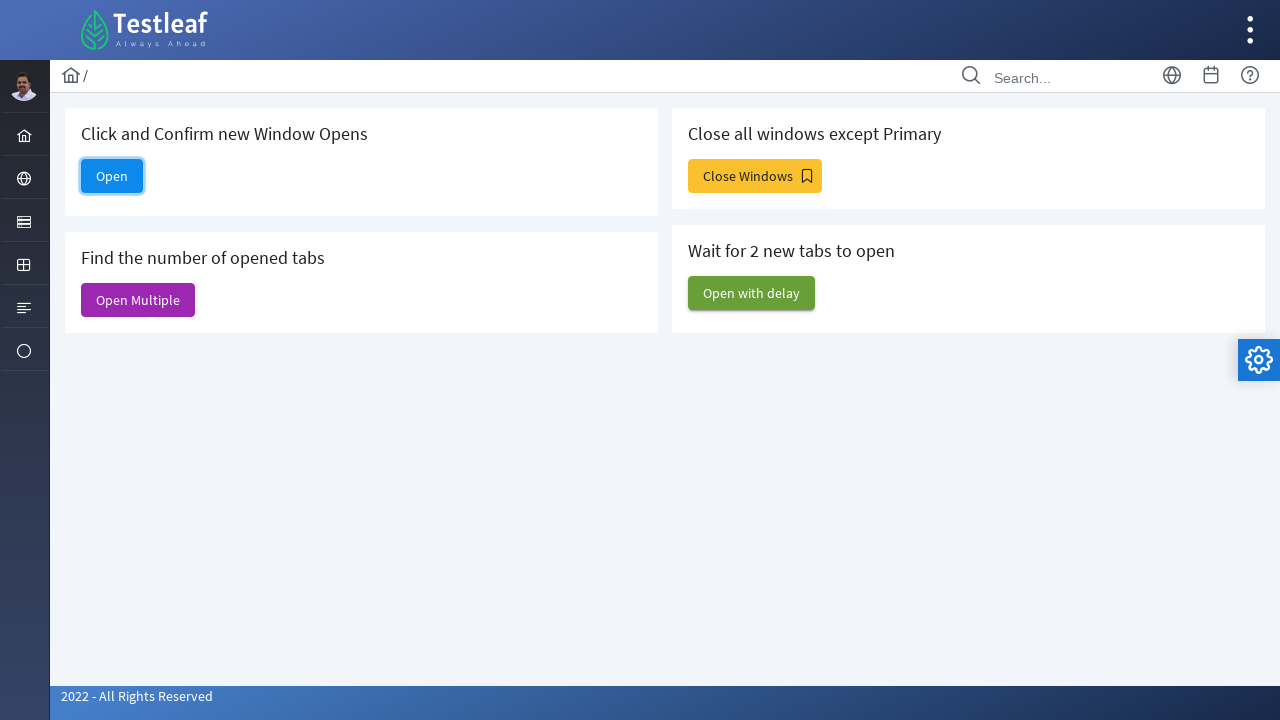

Verified new window navigated to dashboard URL: https://leafground.com/alert.xhtml
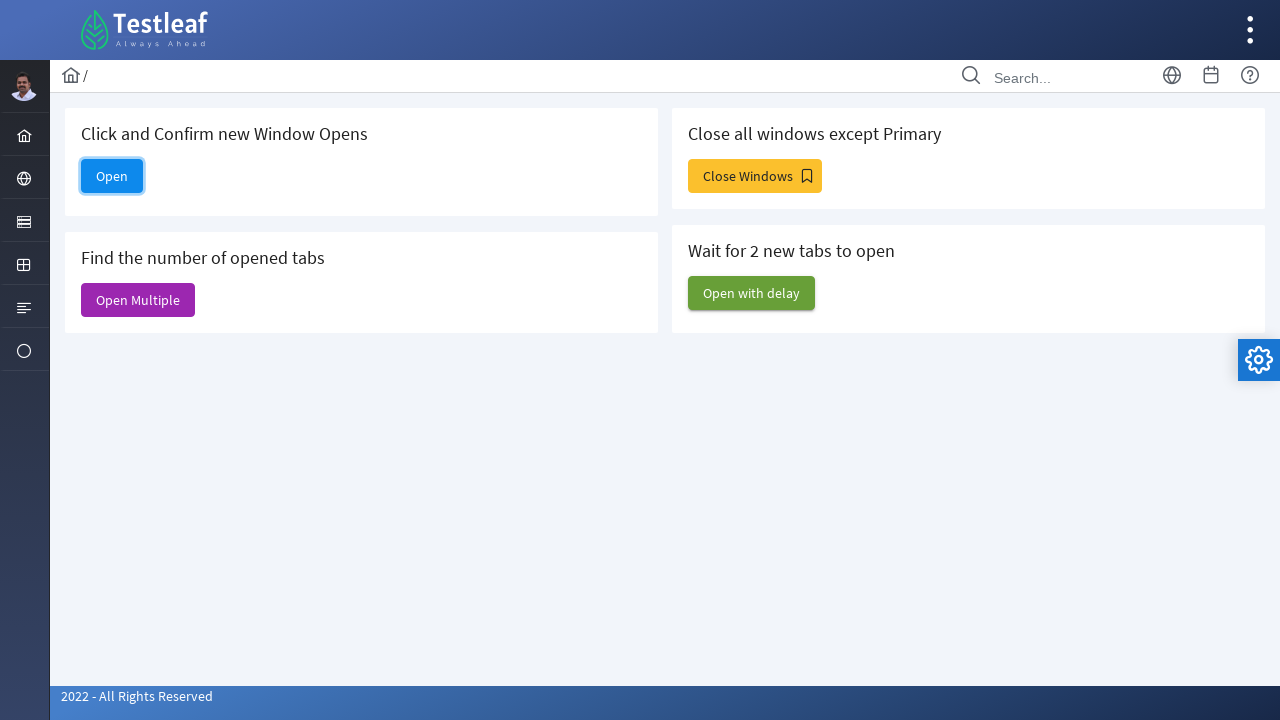

Closed the new window
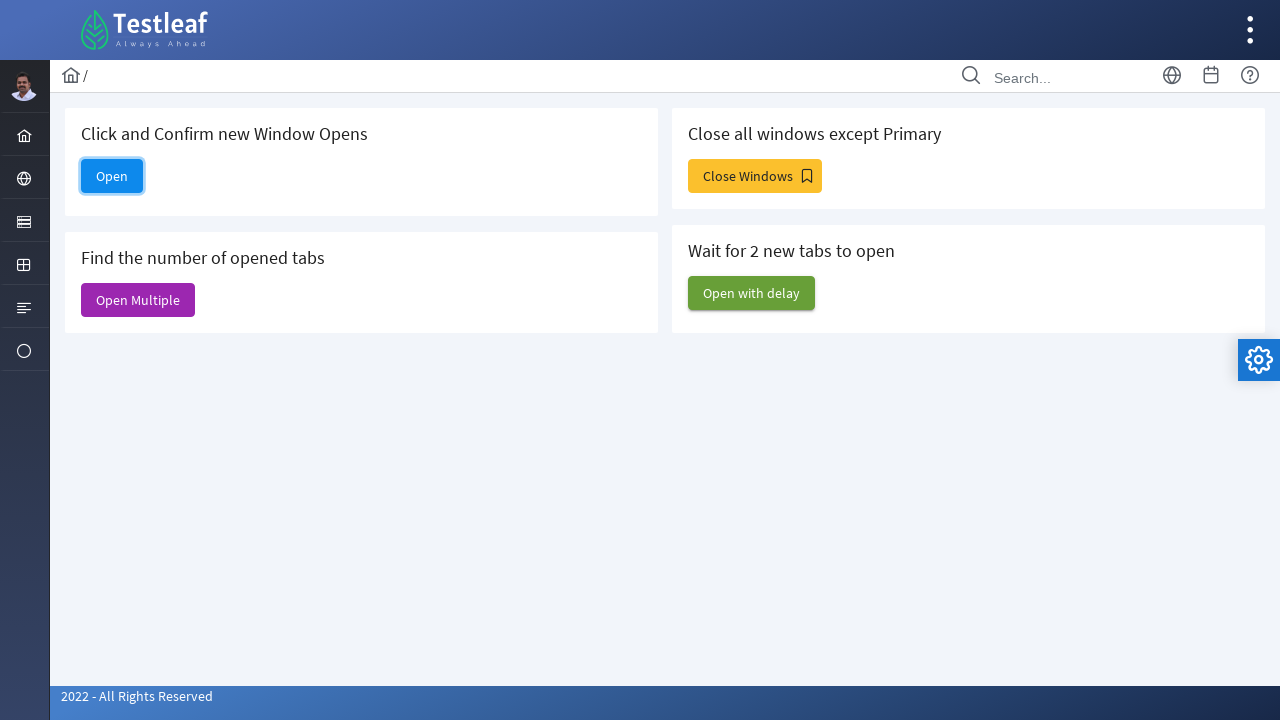

Switched back to primary page with title: Window
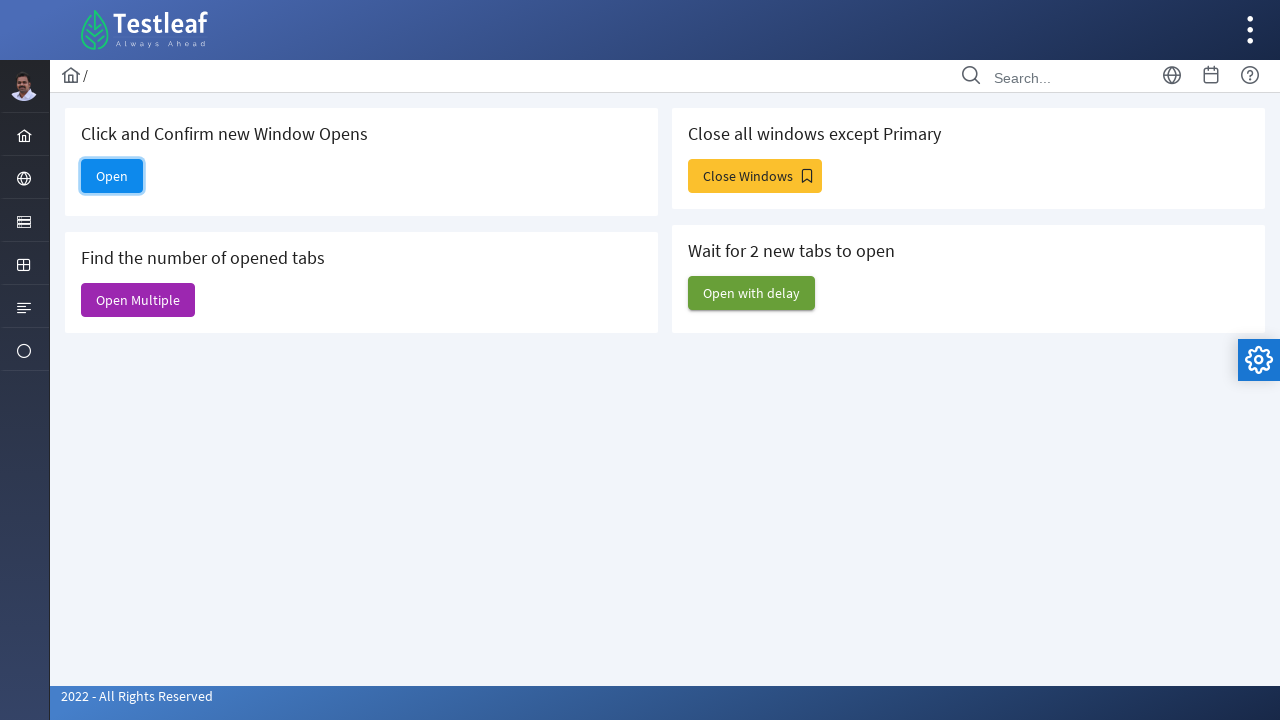

Clicked 'Close Windows' button at (755, 176) on xpath=//span[text()='Close Windows']
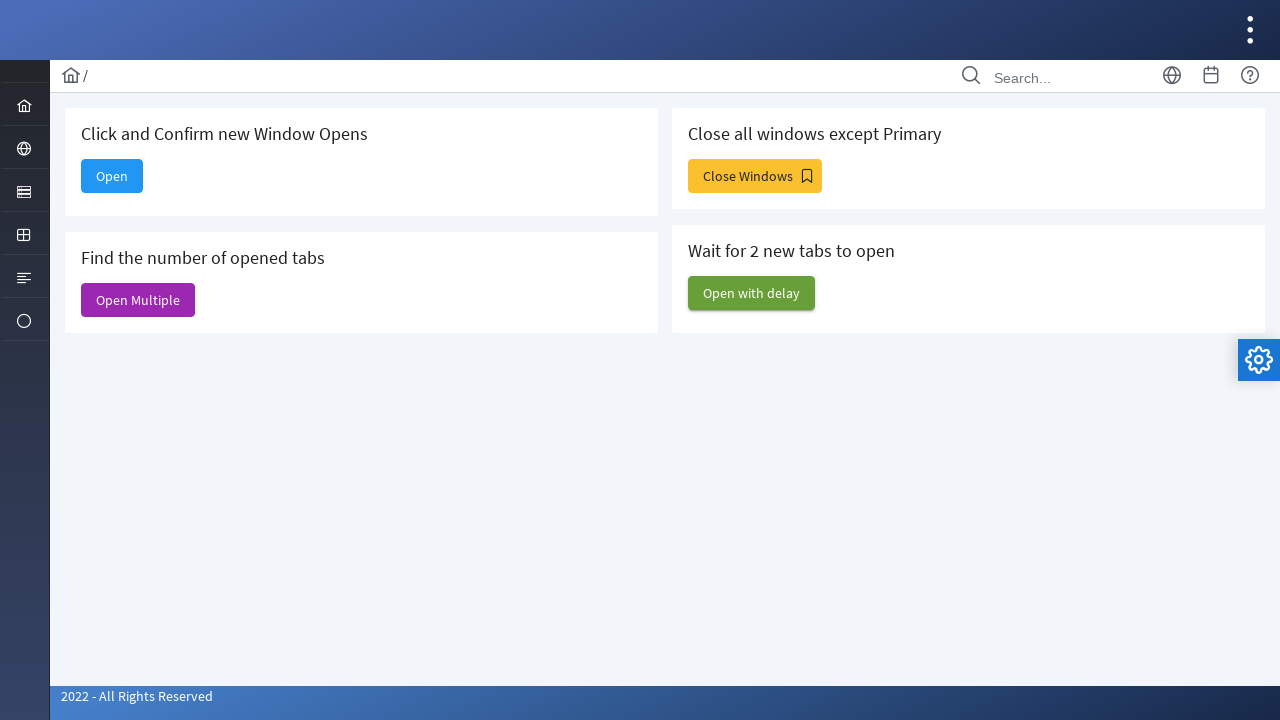

Waited 1 second for windows to open
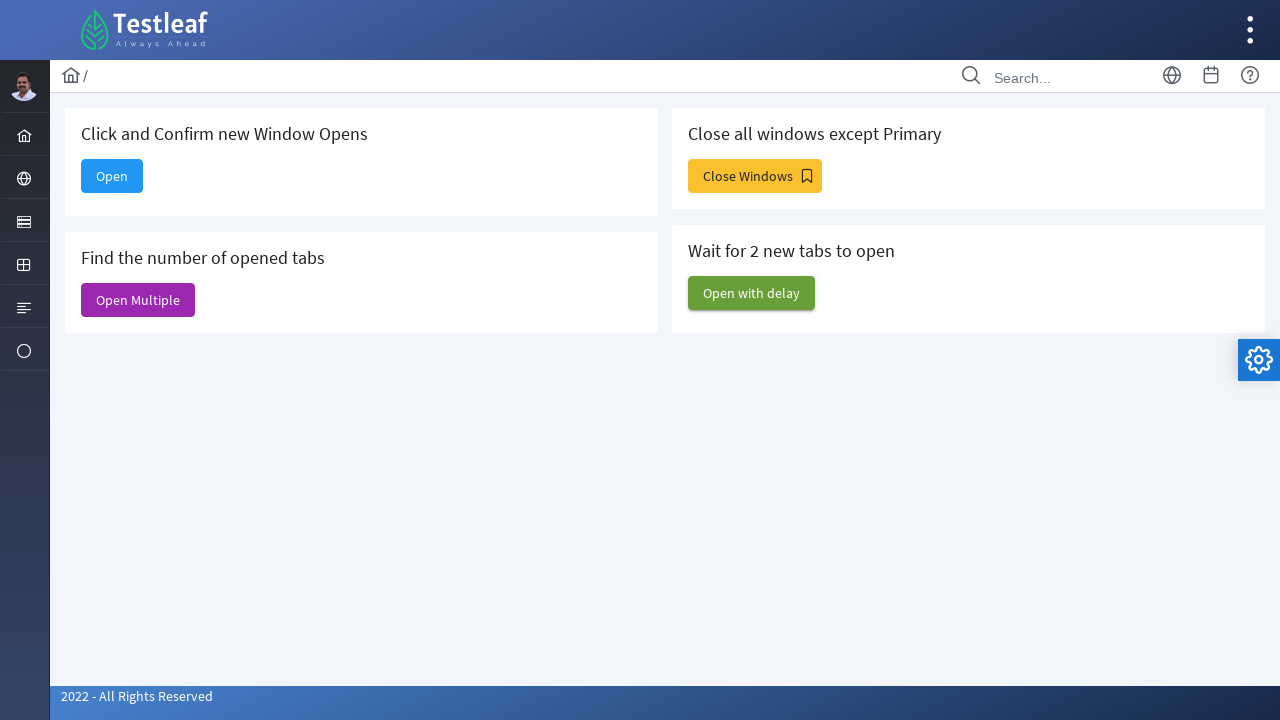

Retrieved all windows after close windows action - 6 additional window(s)
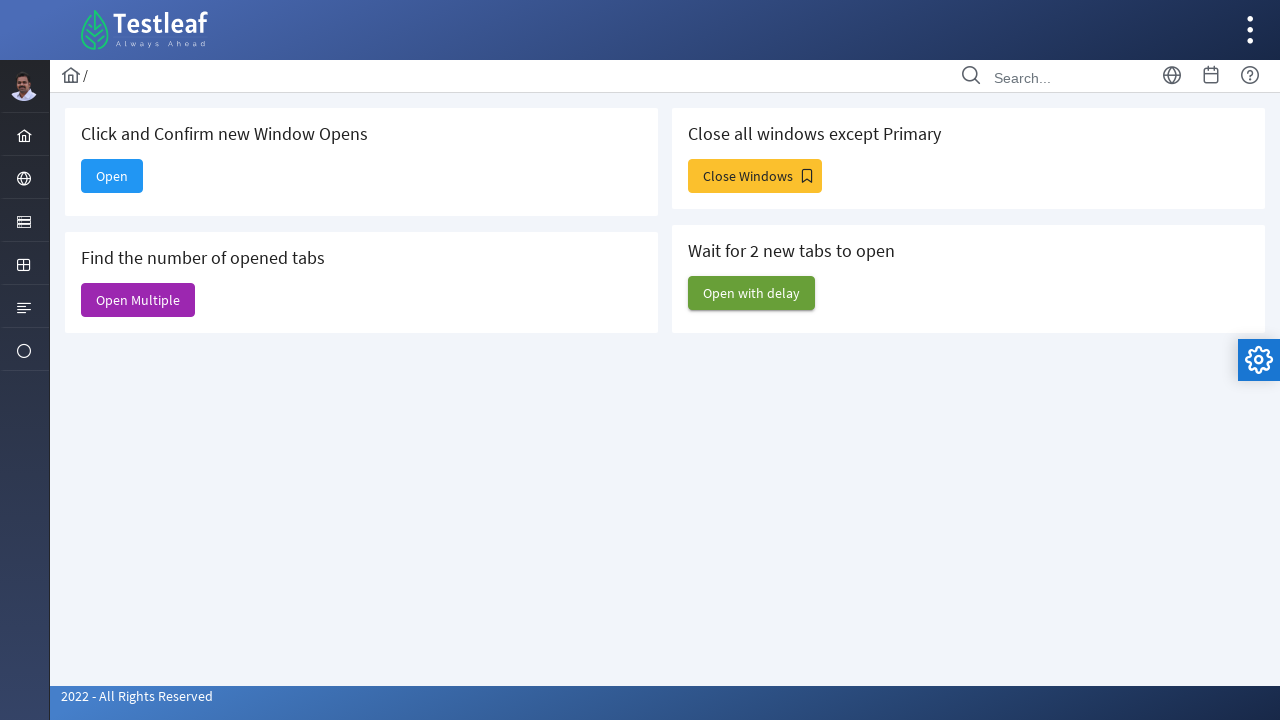

Found window 1: Input Components at https://leafground.com/input.xhtml
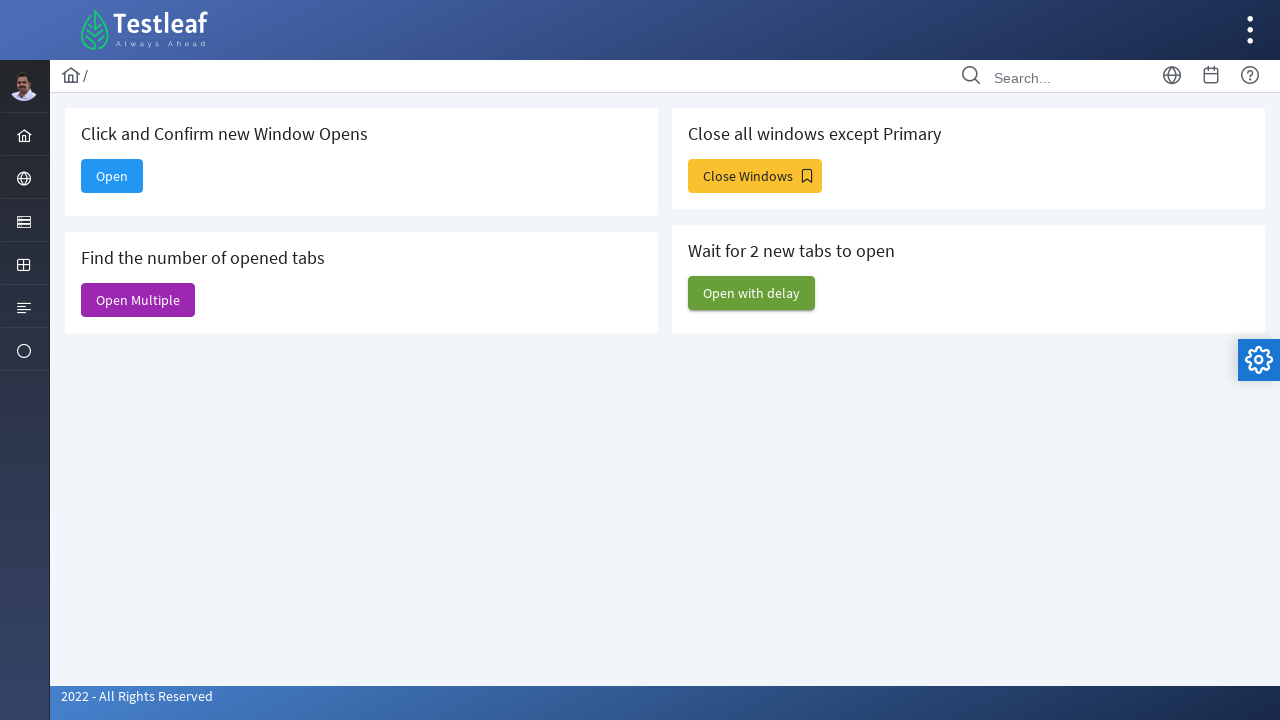

Closed window 1
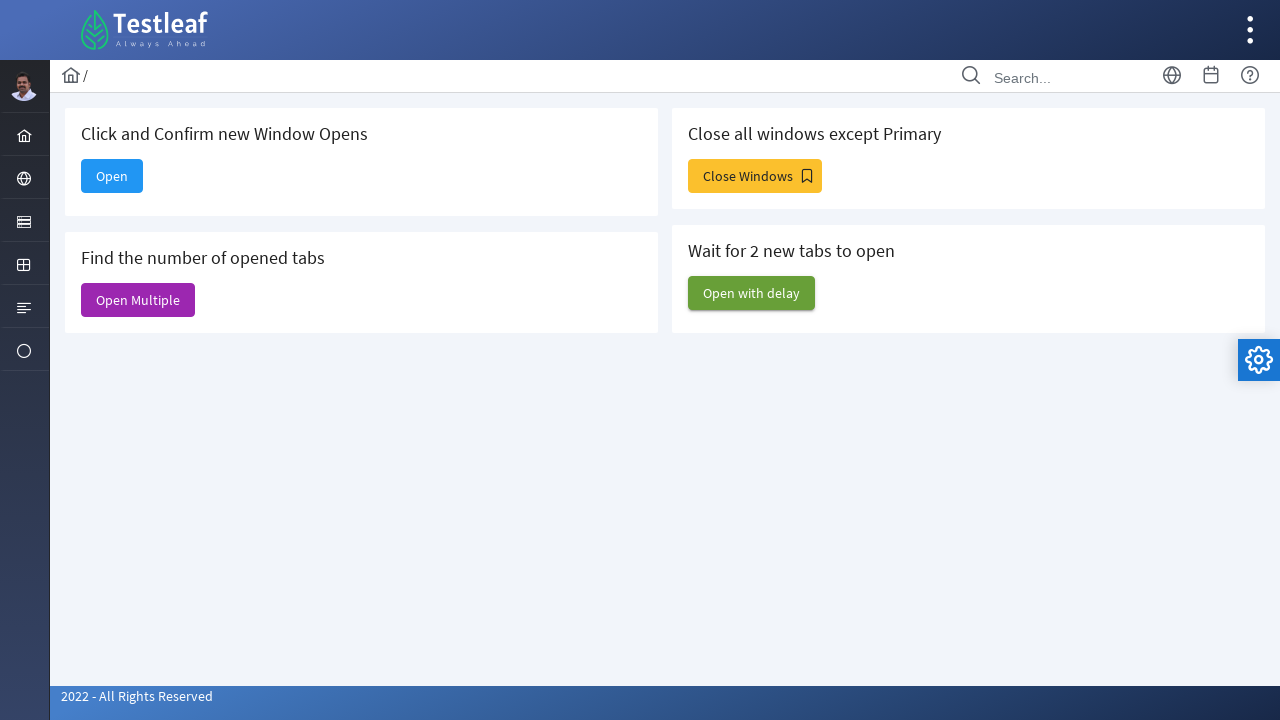

Found window 2: Dashboard at https://leafground.com/dashboard.xhtml
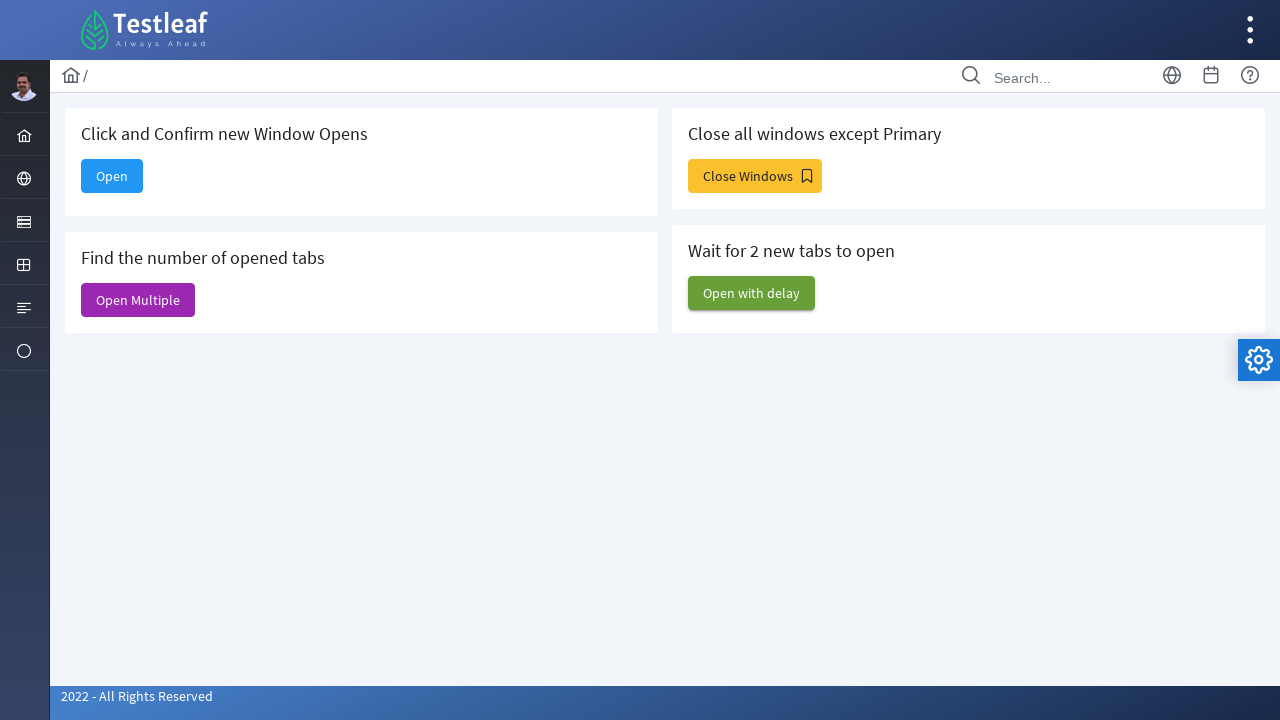

Closed window 2
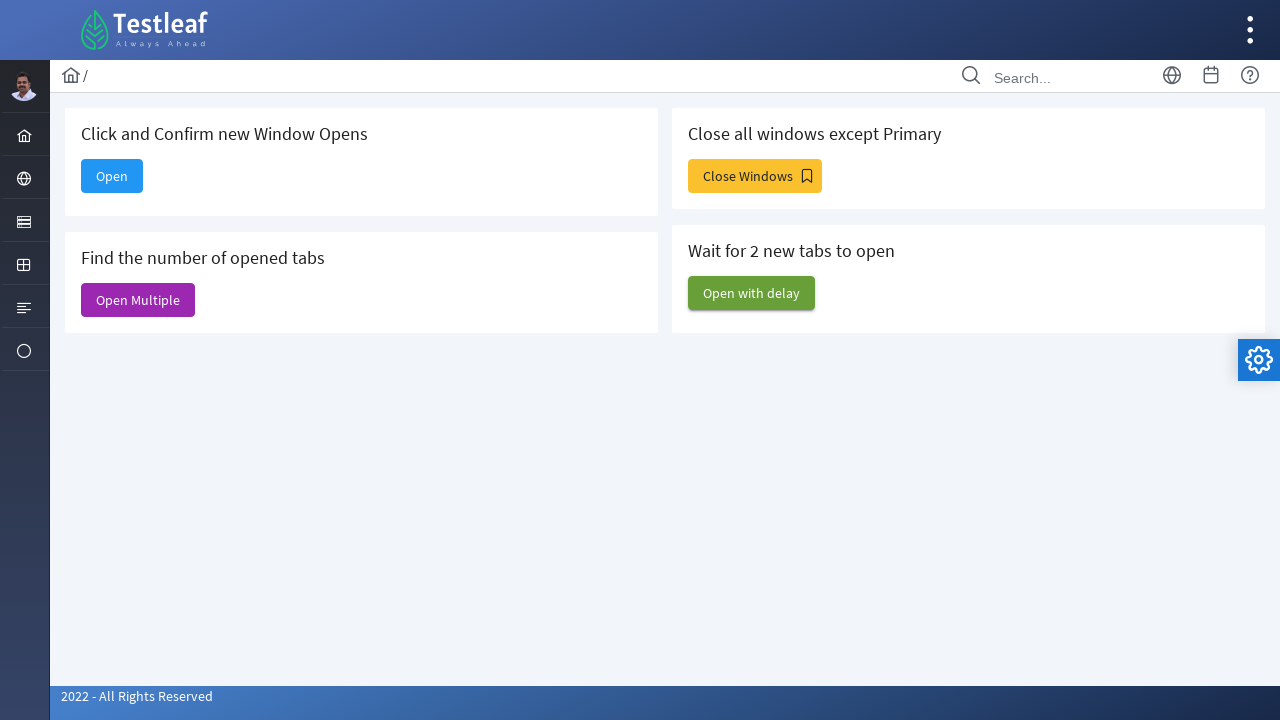

Found window 3: Dashboard at https://leafground.com/dashboard.xhtml
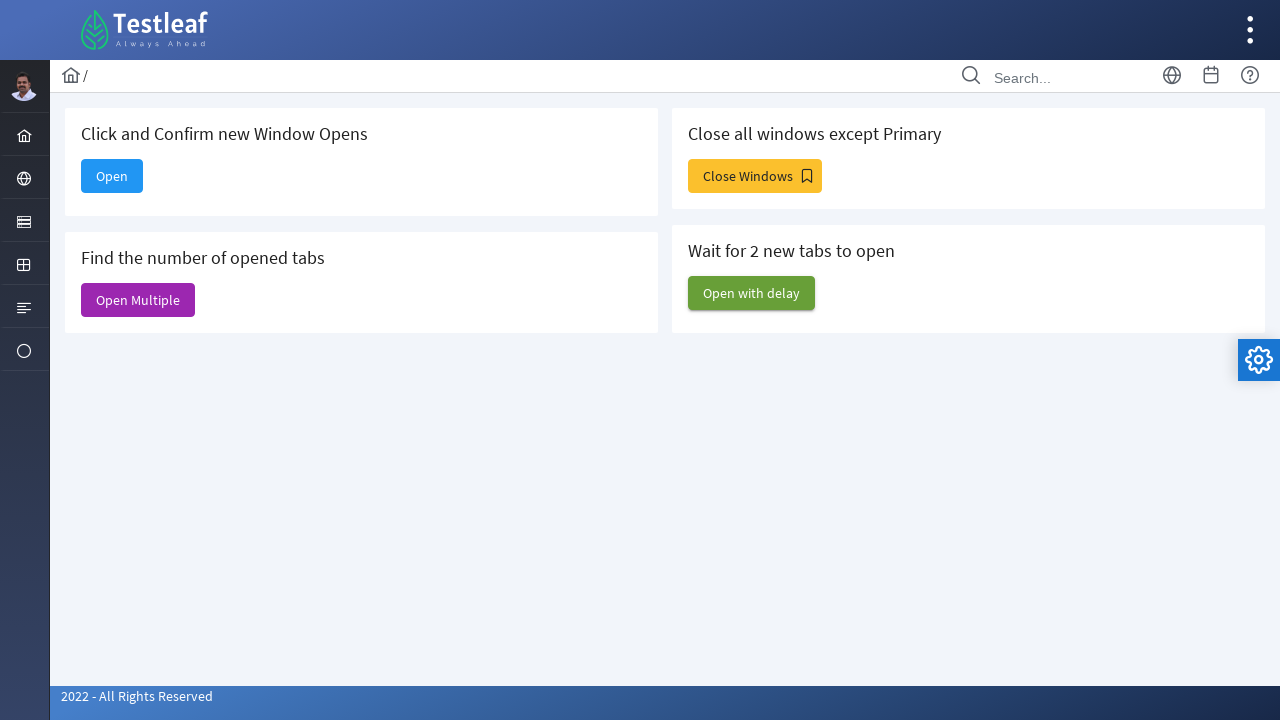

Closed window 3
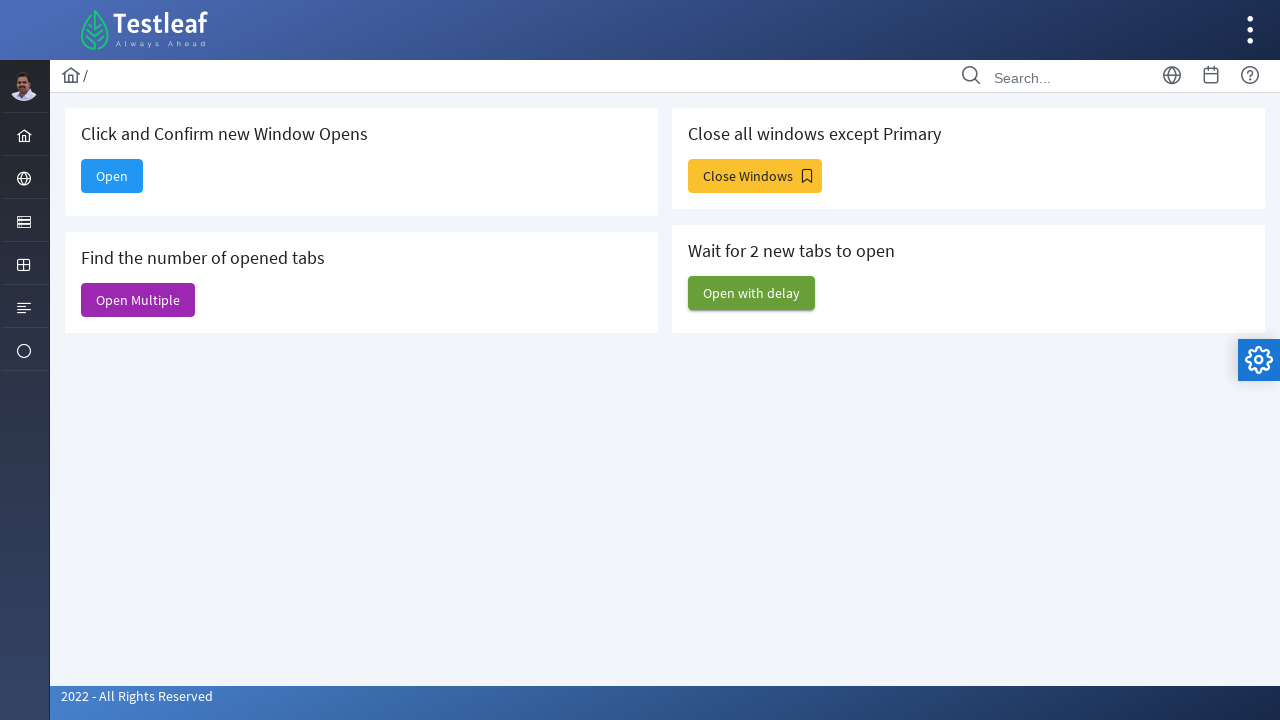

Found window 4: Alert at https://leafground.com/alert.xhtml
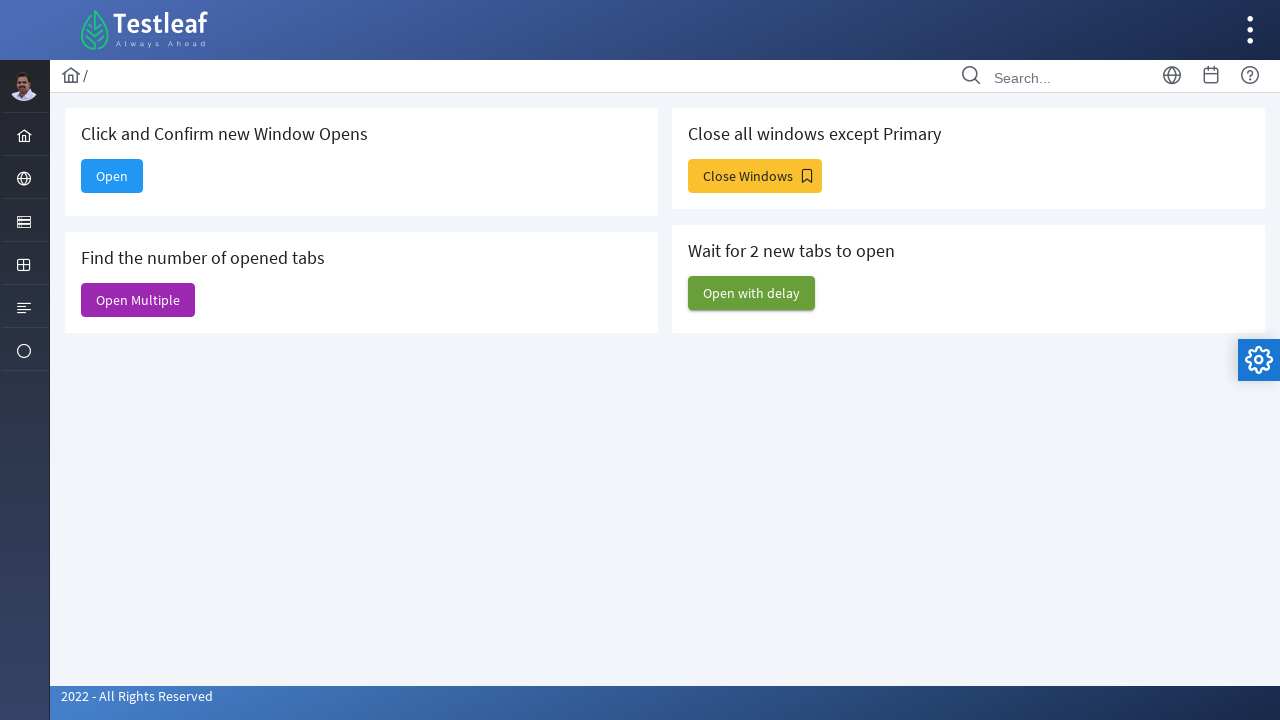

Closed window 4
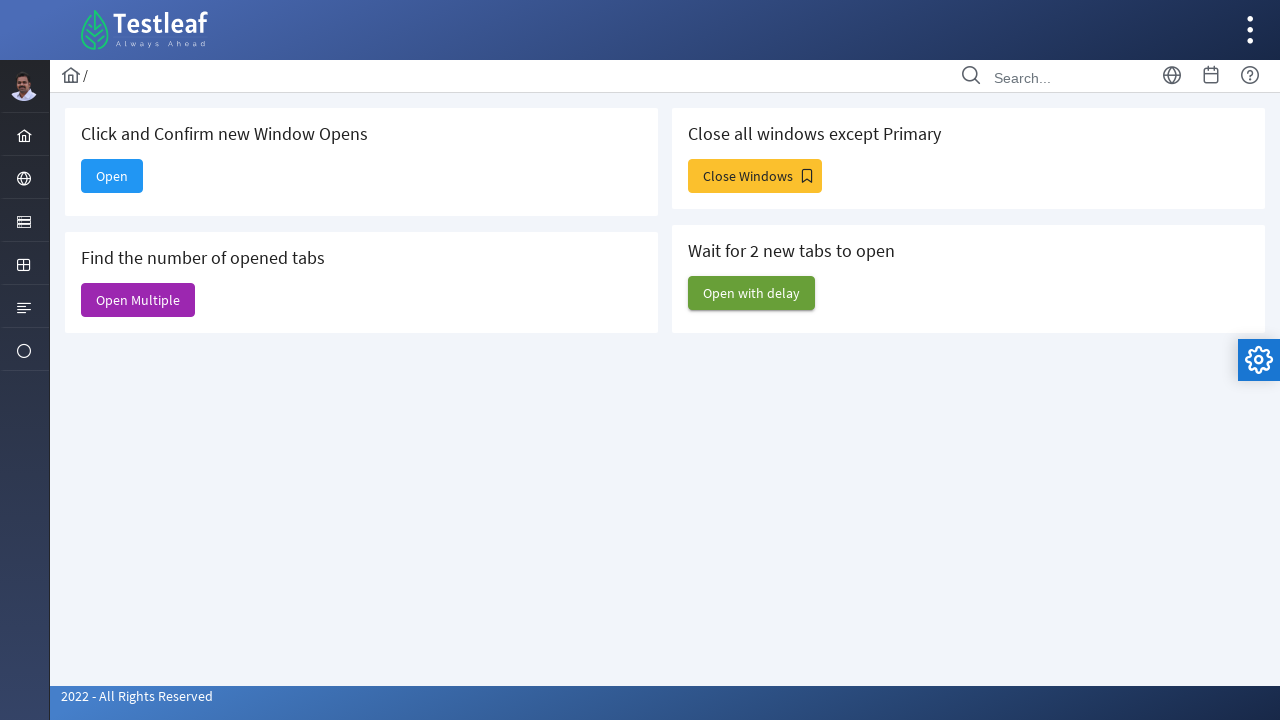

Found window 5: Input Components at https://leafground.com/input.xhtml
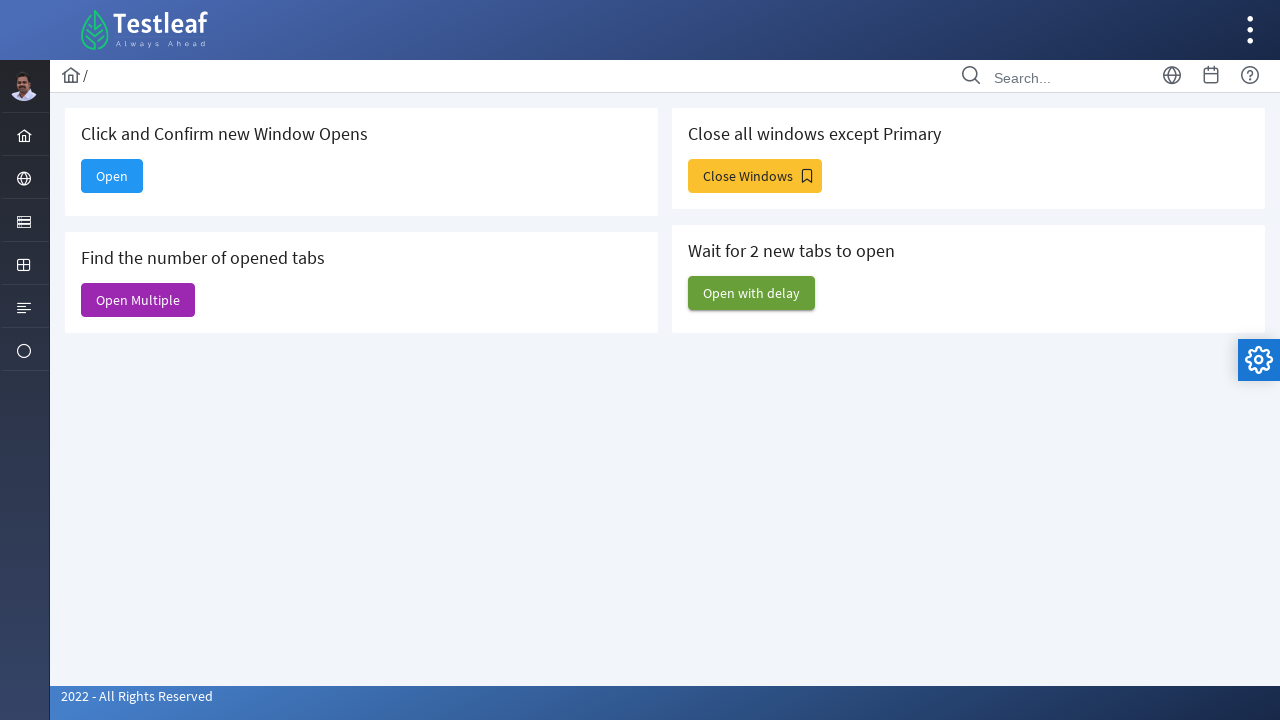

Closed window 5
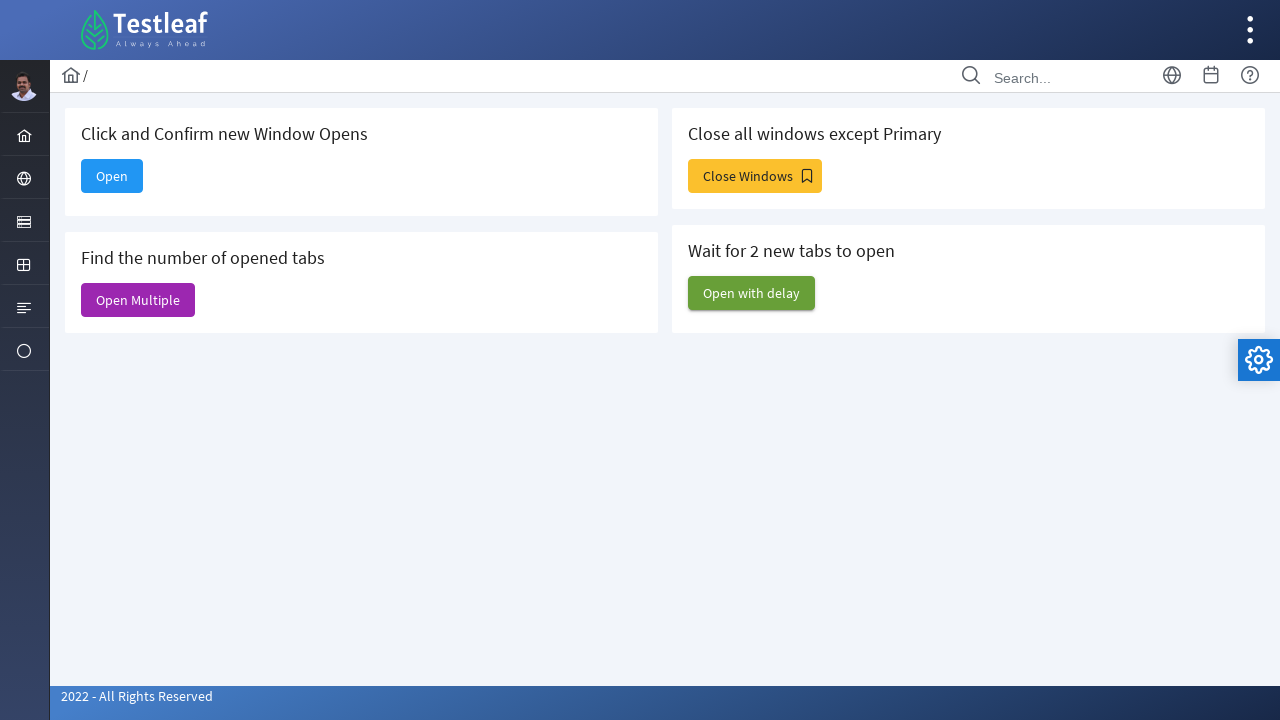

Found window 6: Dashboard at https://leafground.com/dashboard.xhtml
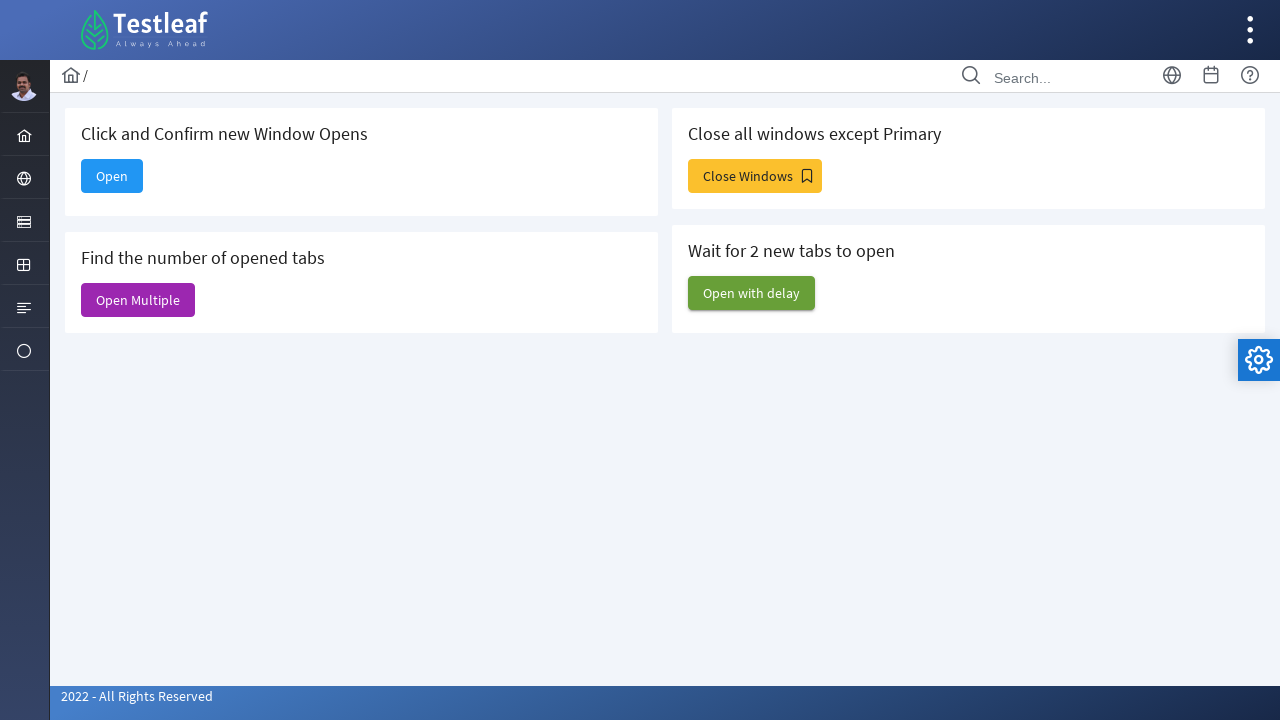

Closed window 6
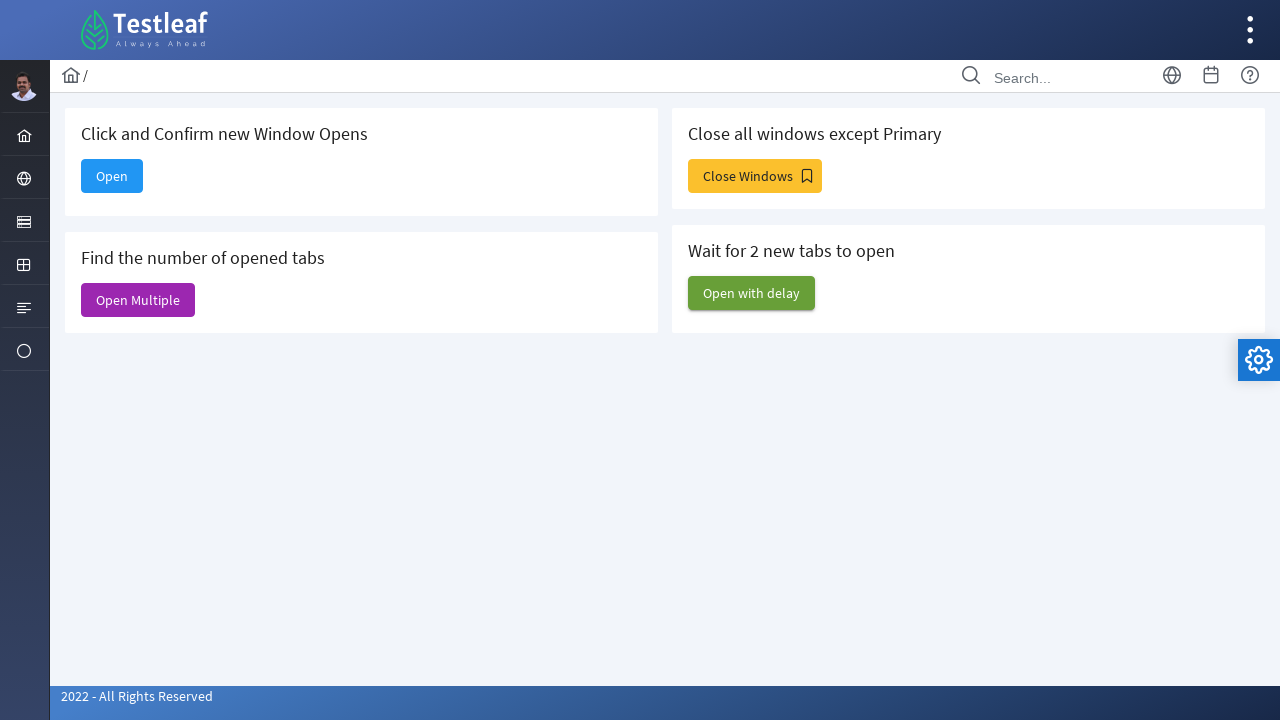

Primary page title confirmed: Window
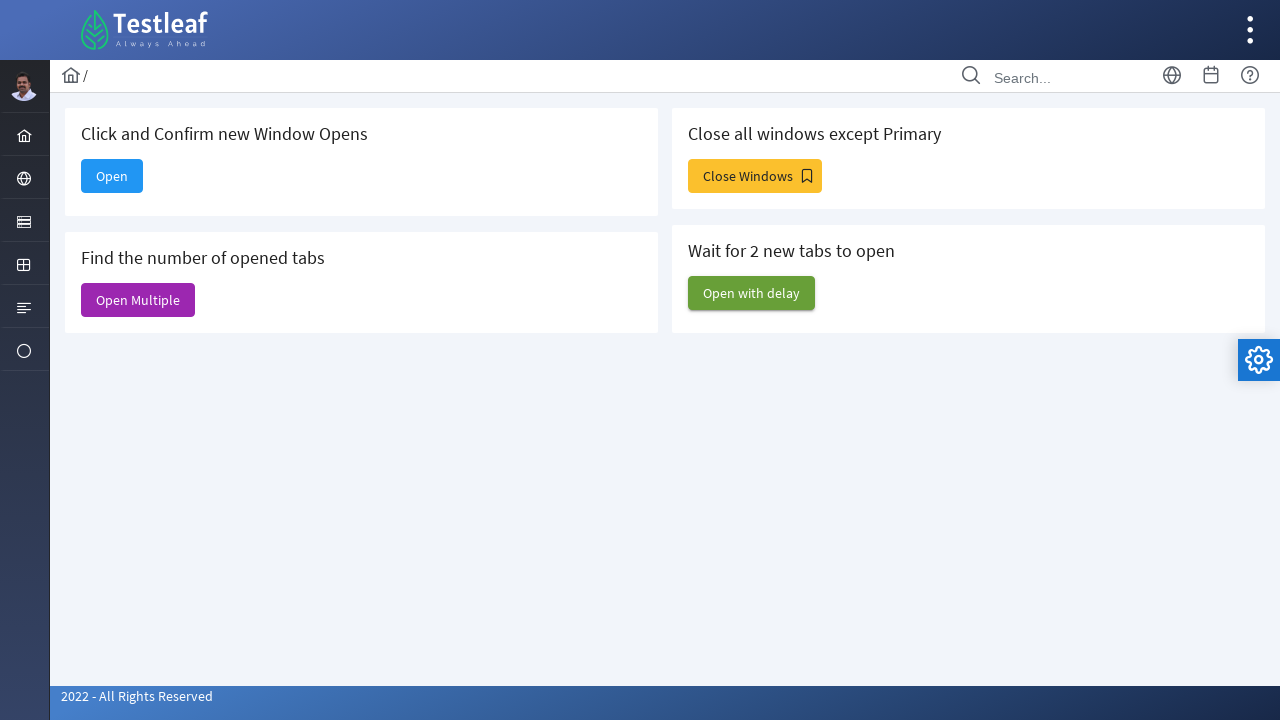

Clicked 'Open Multiple' button at (138, 300) on xpath=//span[text()='Open Multiple']
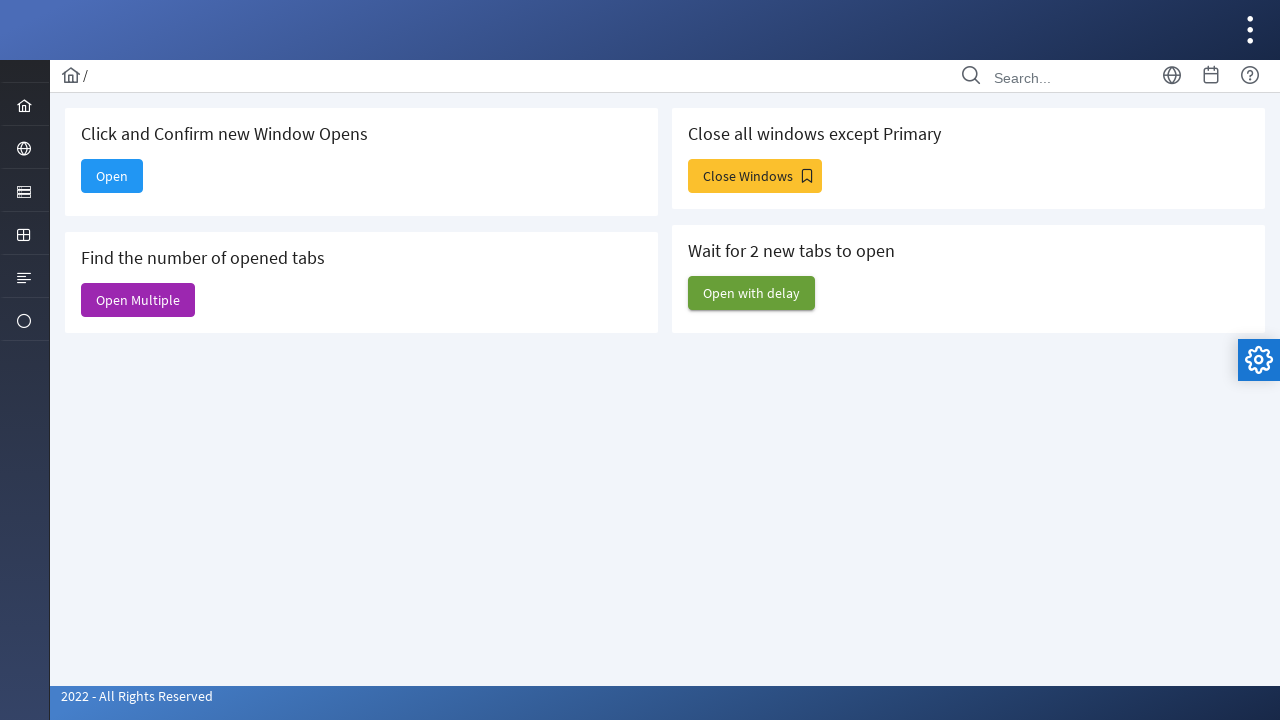

Waited 1 second for multiple windows to open
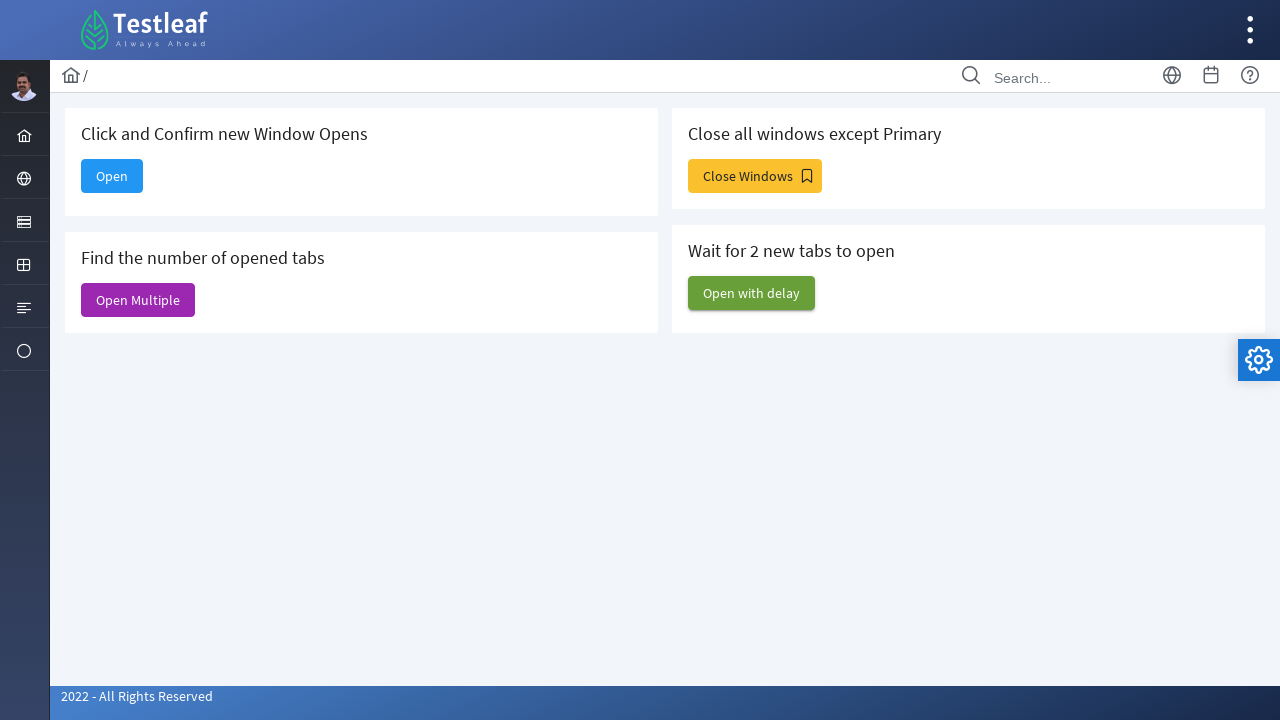

Retrieved all windows after open multiple action - 2 additional window(s)
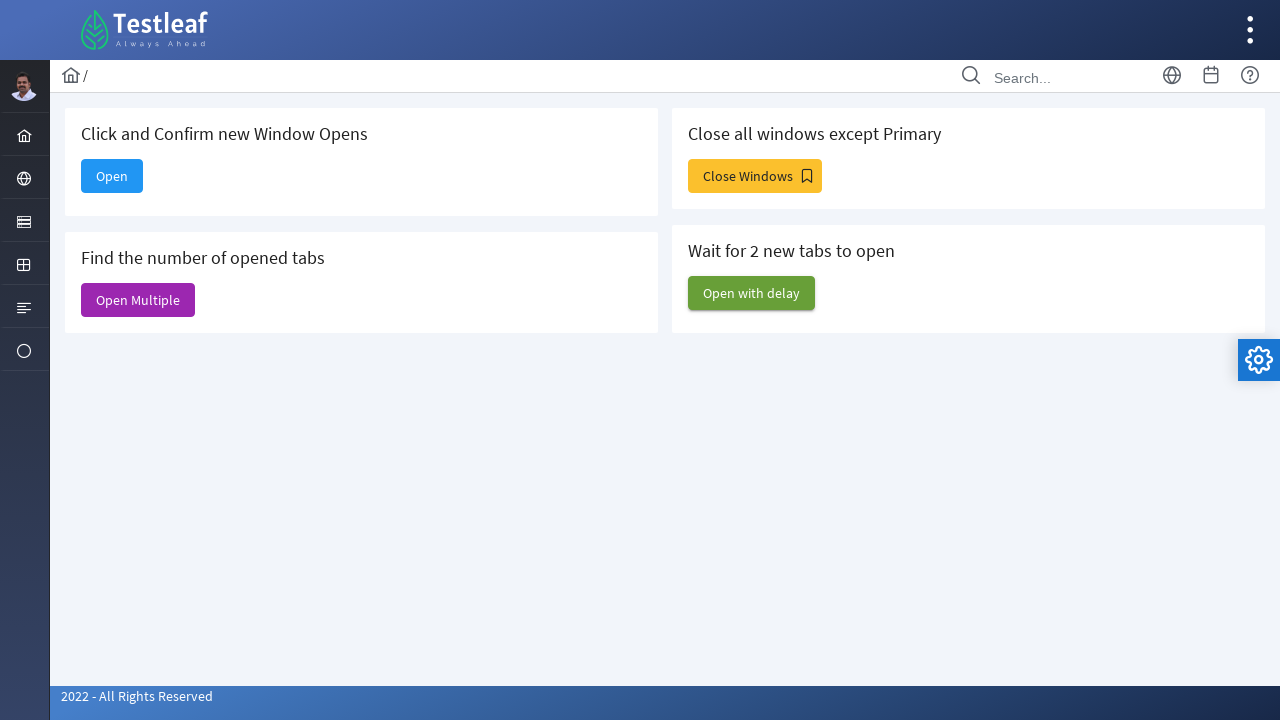

Found window 1: Web Table at https://leafground.com/table.xhtml
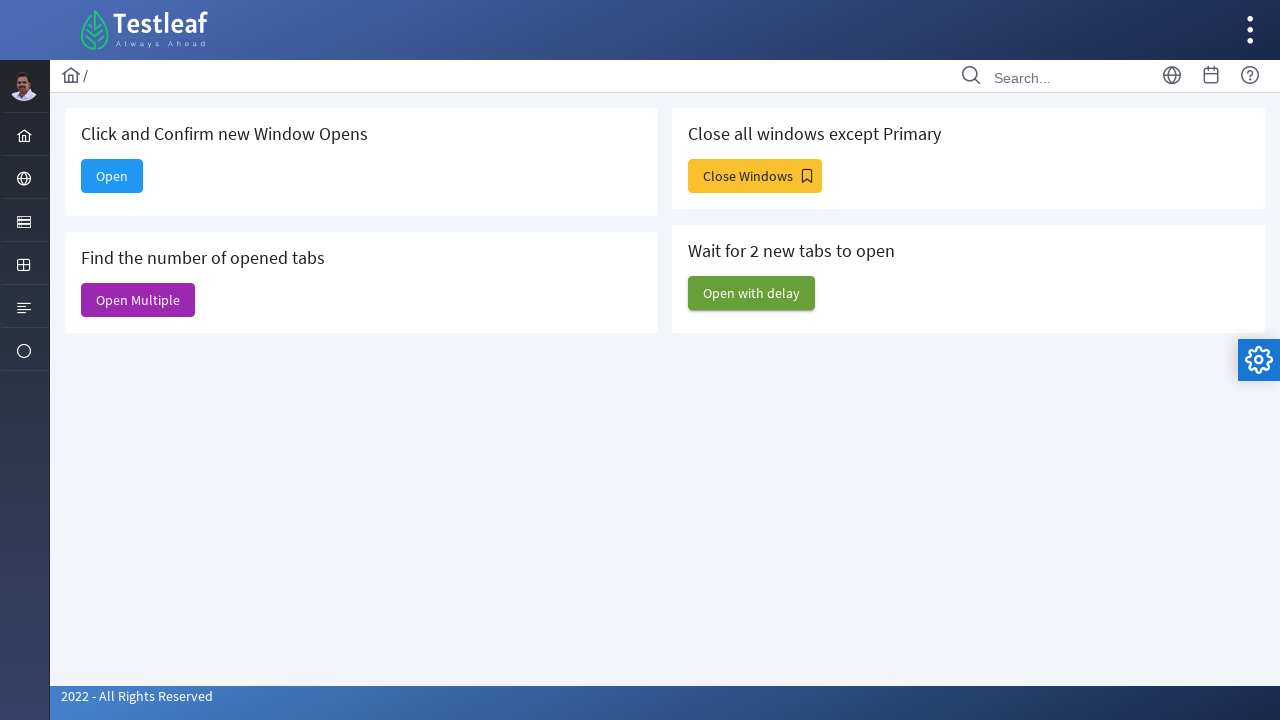

Closed window 1
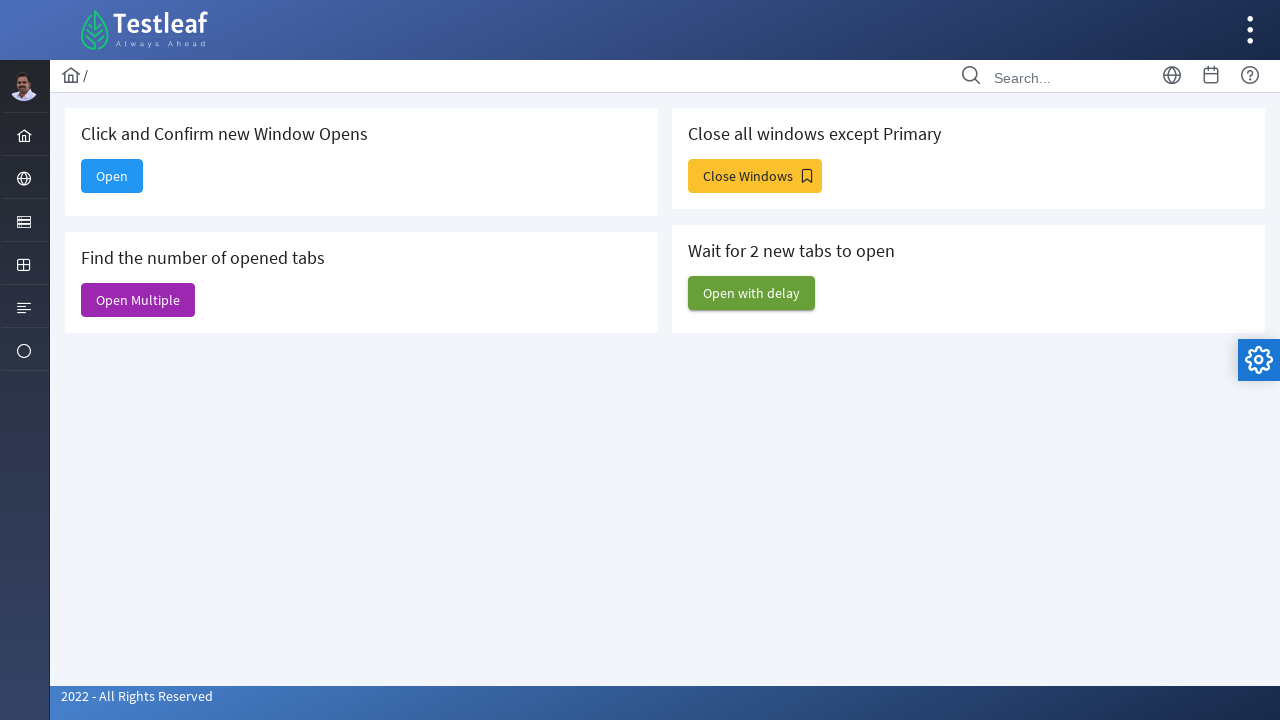

Found window 2: Dashboard at https://leafground.com/dashboard.xhtml
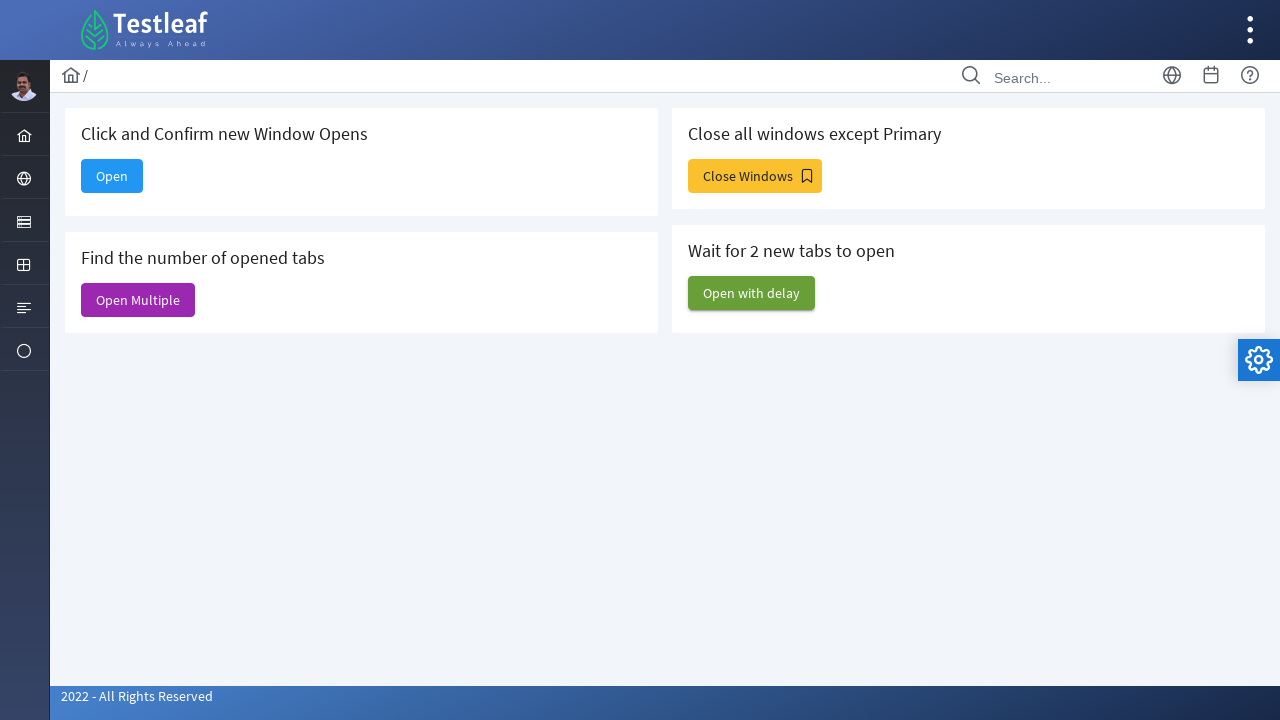

Closed window 2
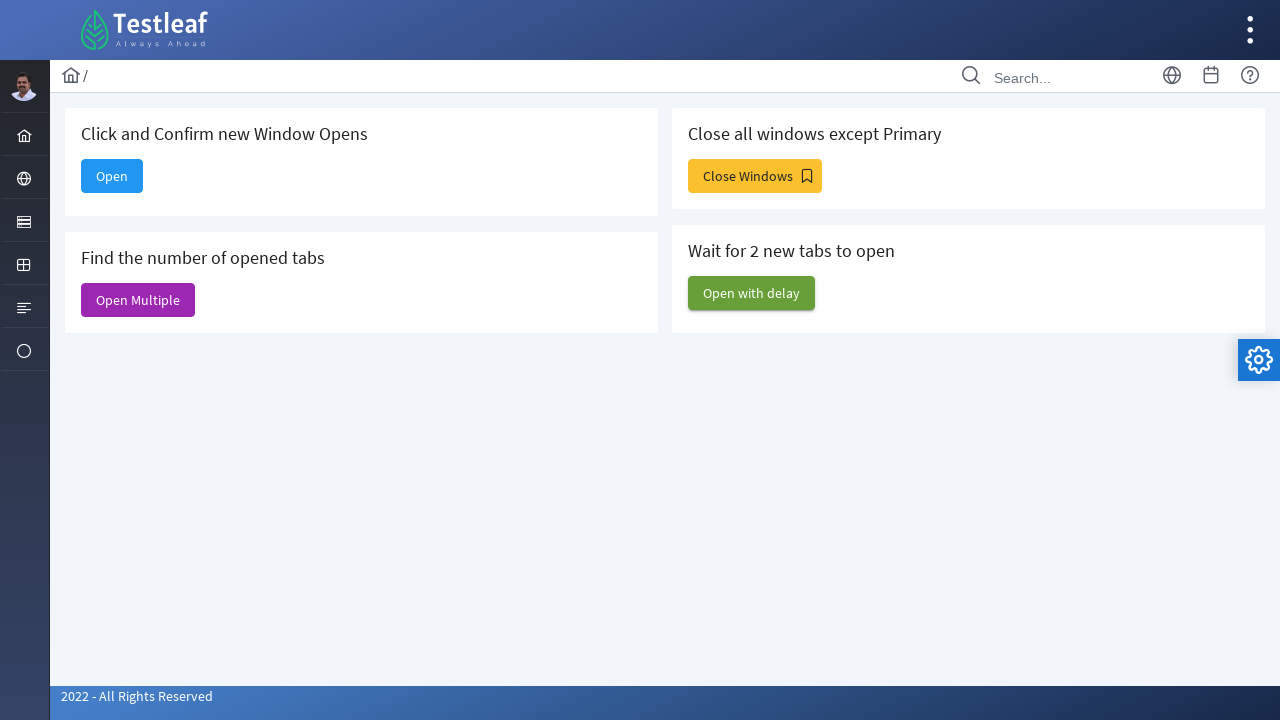

Primary page title confirmed: Window
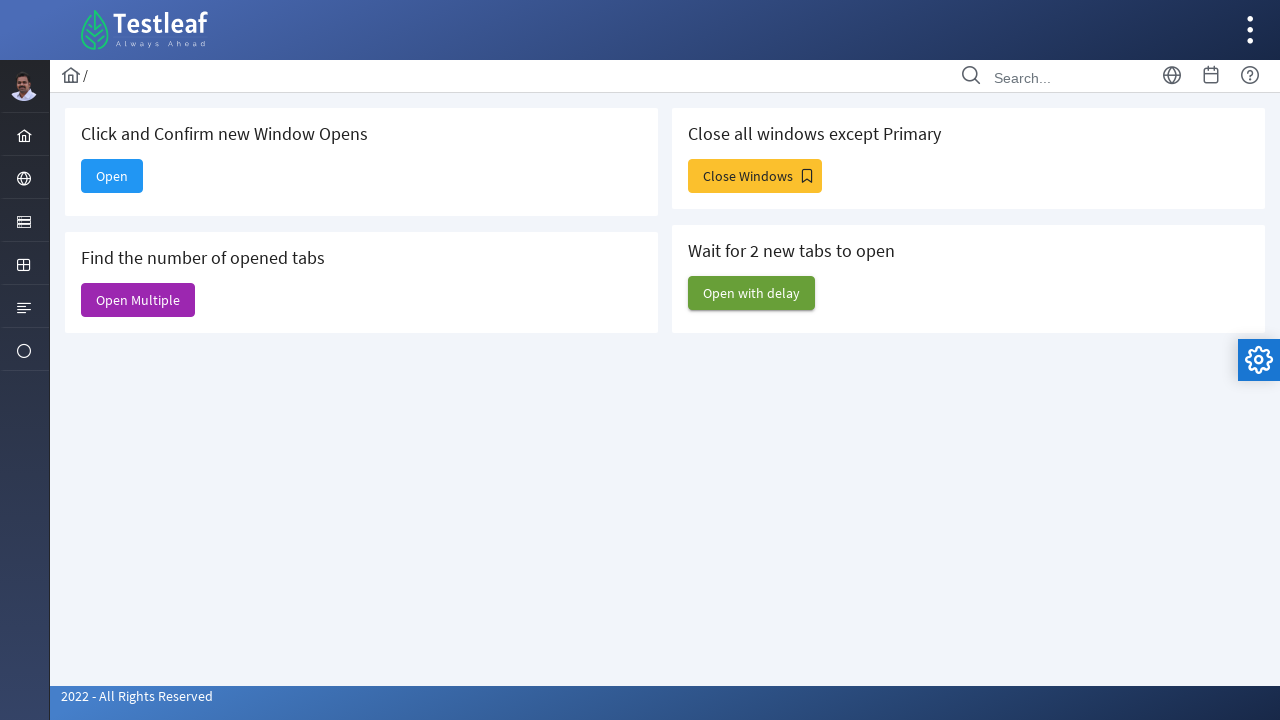

Clicked 'Open with delay' button at (752, 293) on xpath=//span[text()='Open with delay']
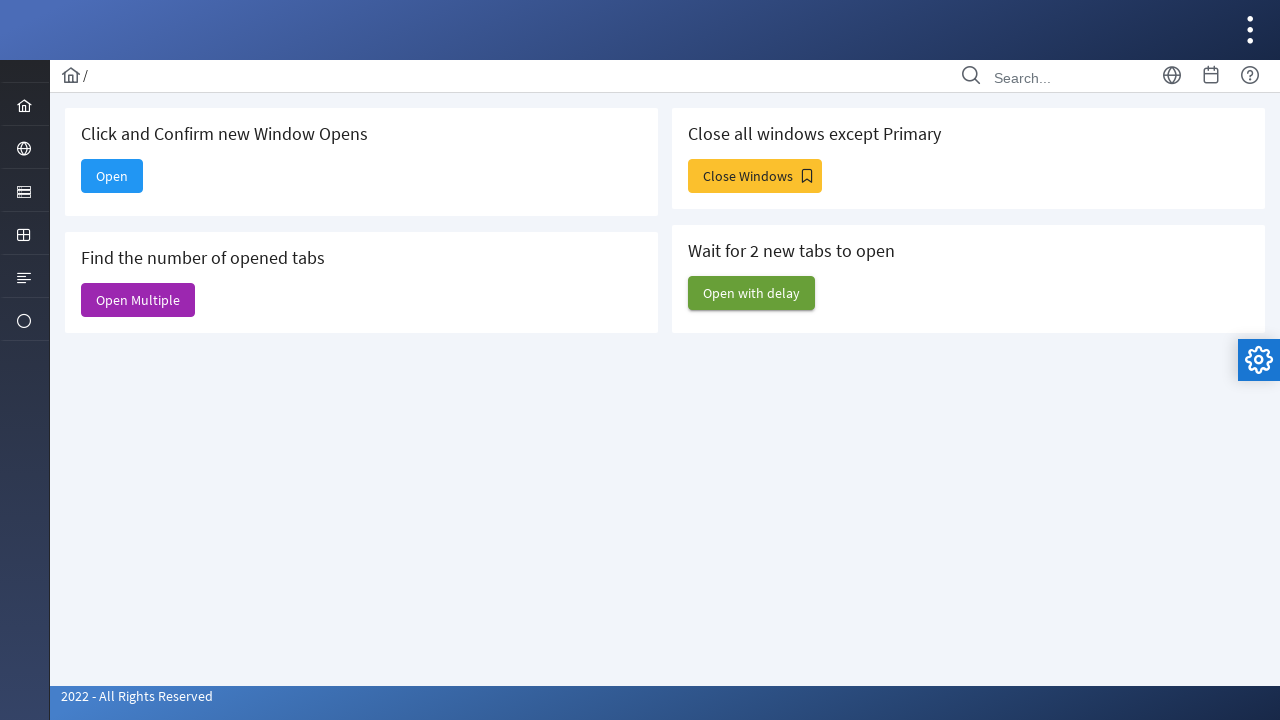

Waited 3 seconds for delayed windows to open
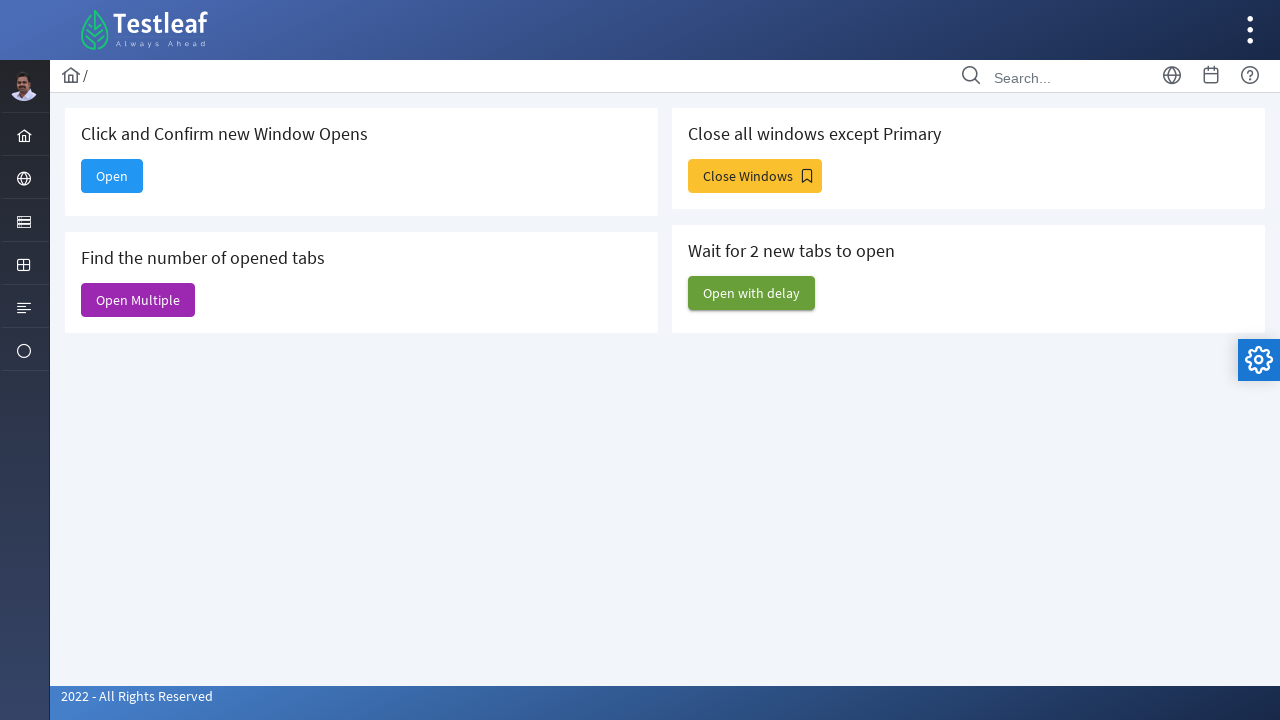

Retrieved all windows after open with delay action - 2 additional window(s)
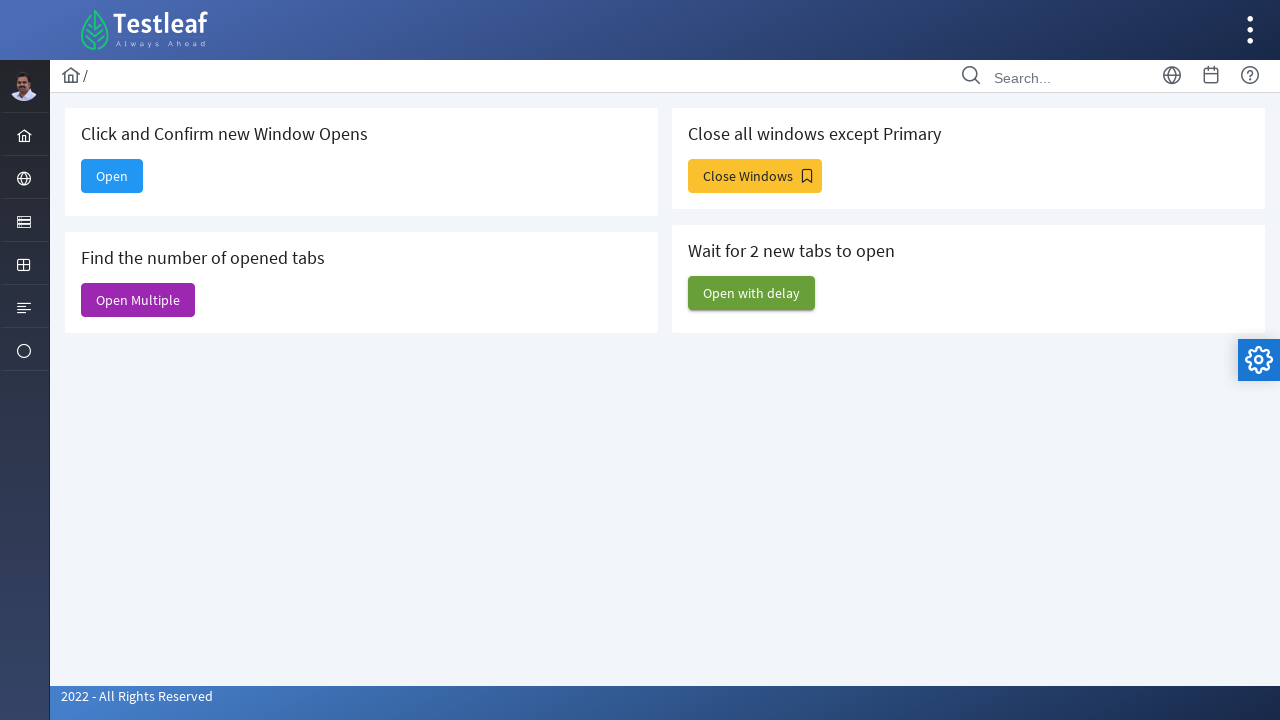

Found window 1: Web Table at https://leafground.com/table.xhtml
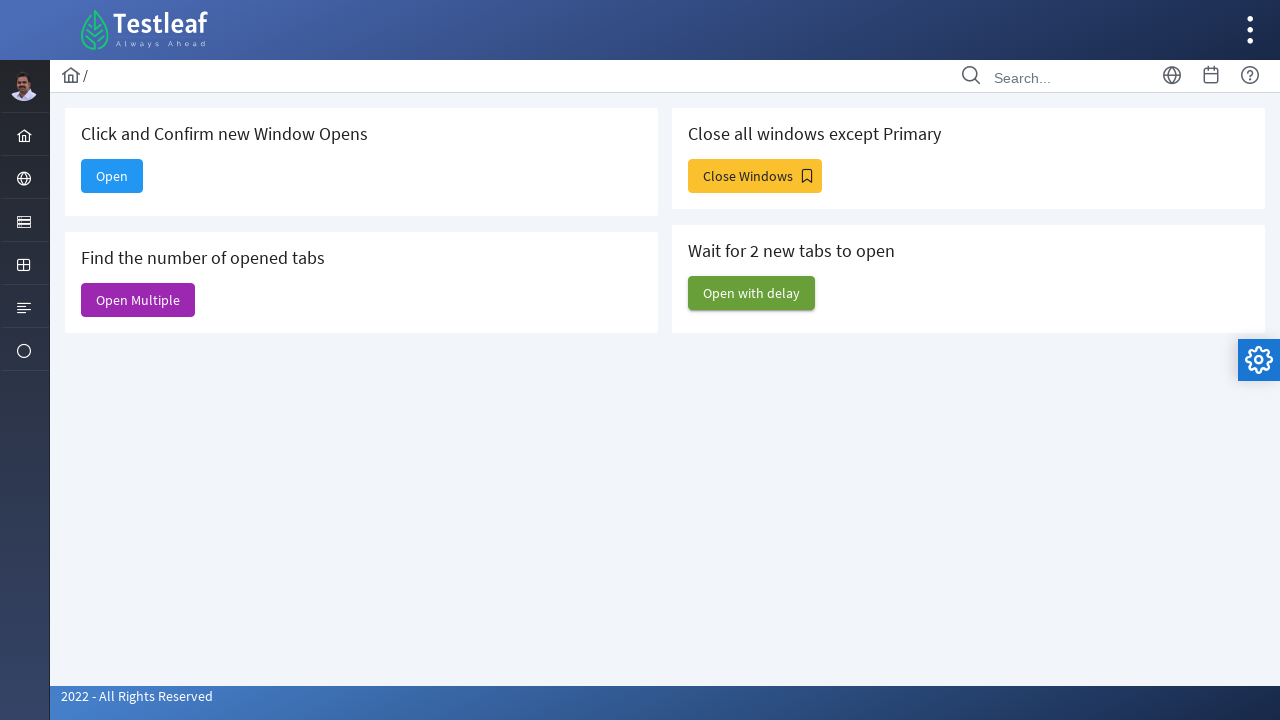

Closed window 1
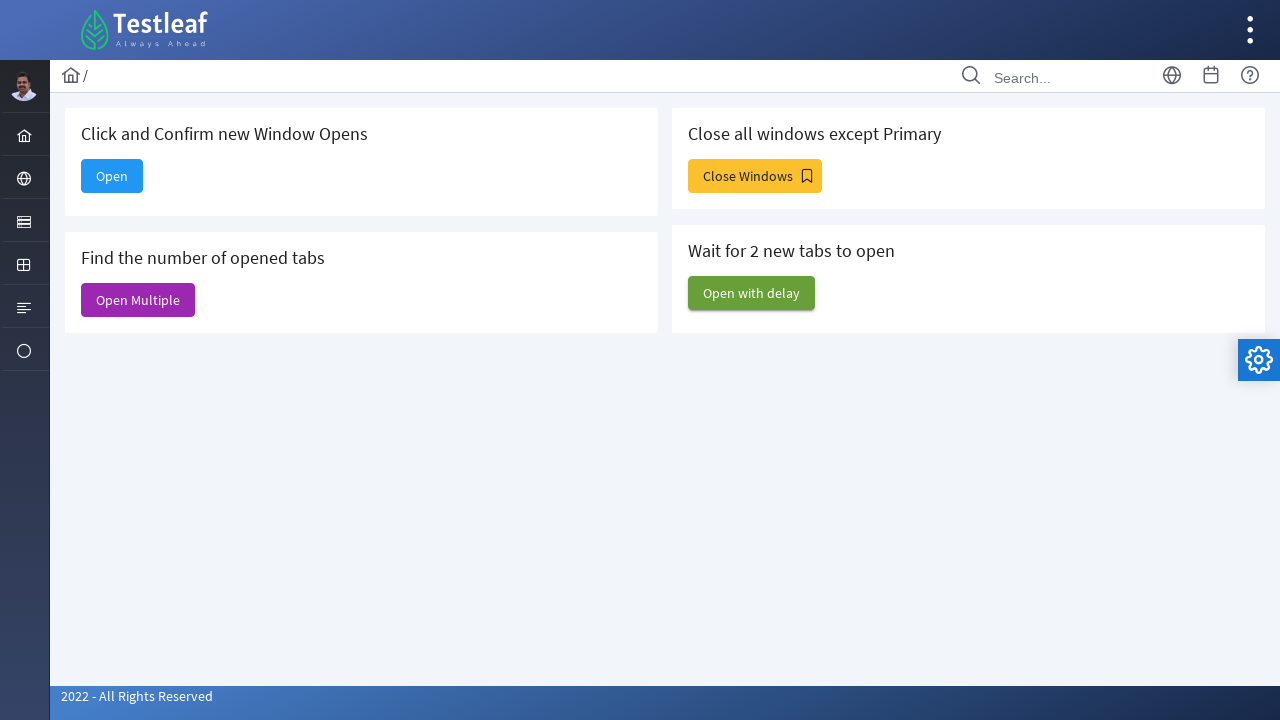

Found window 2: Dashboard at https://leafground.com/dashboard.xhtml
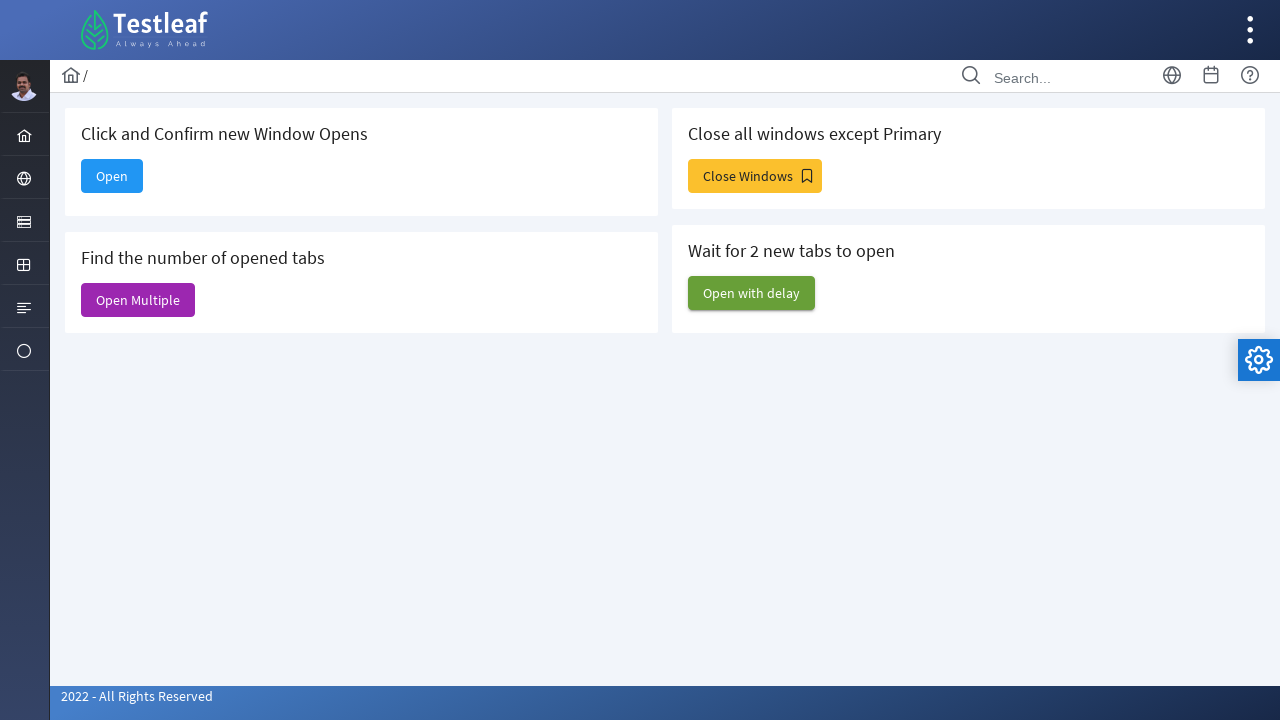

Closed window 2
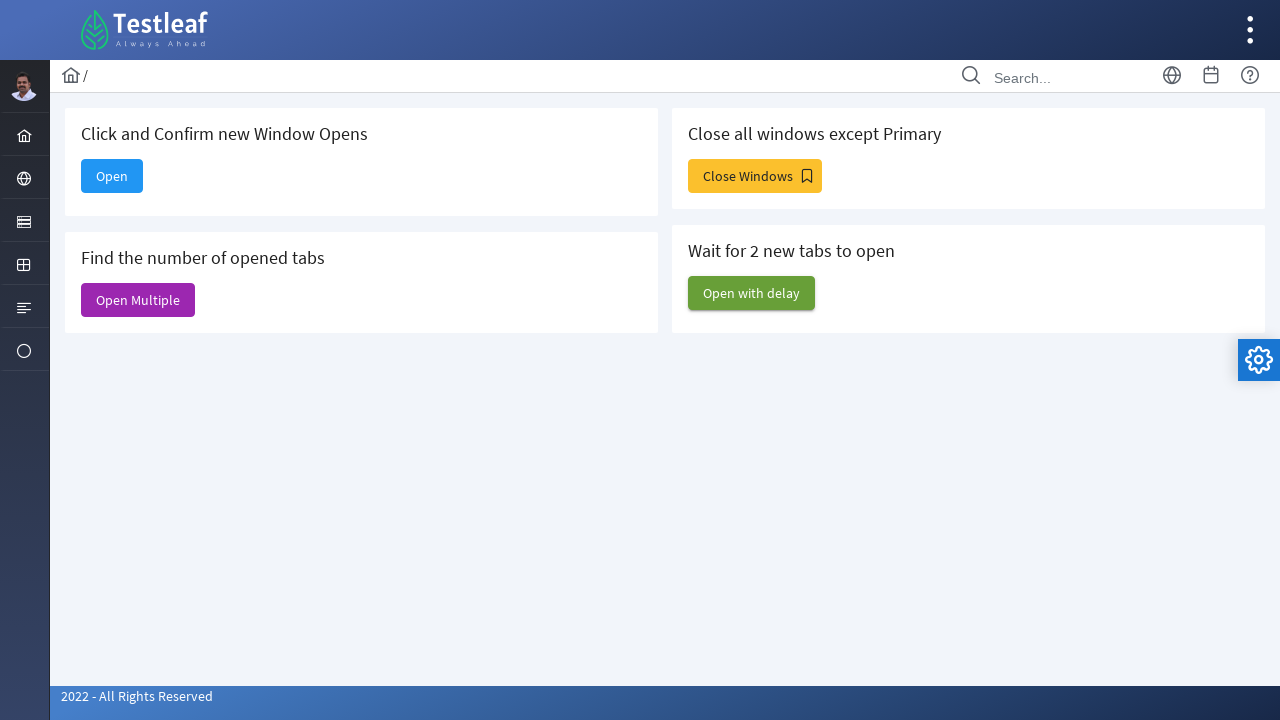

Primary page title confirmed: Window
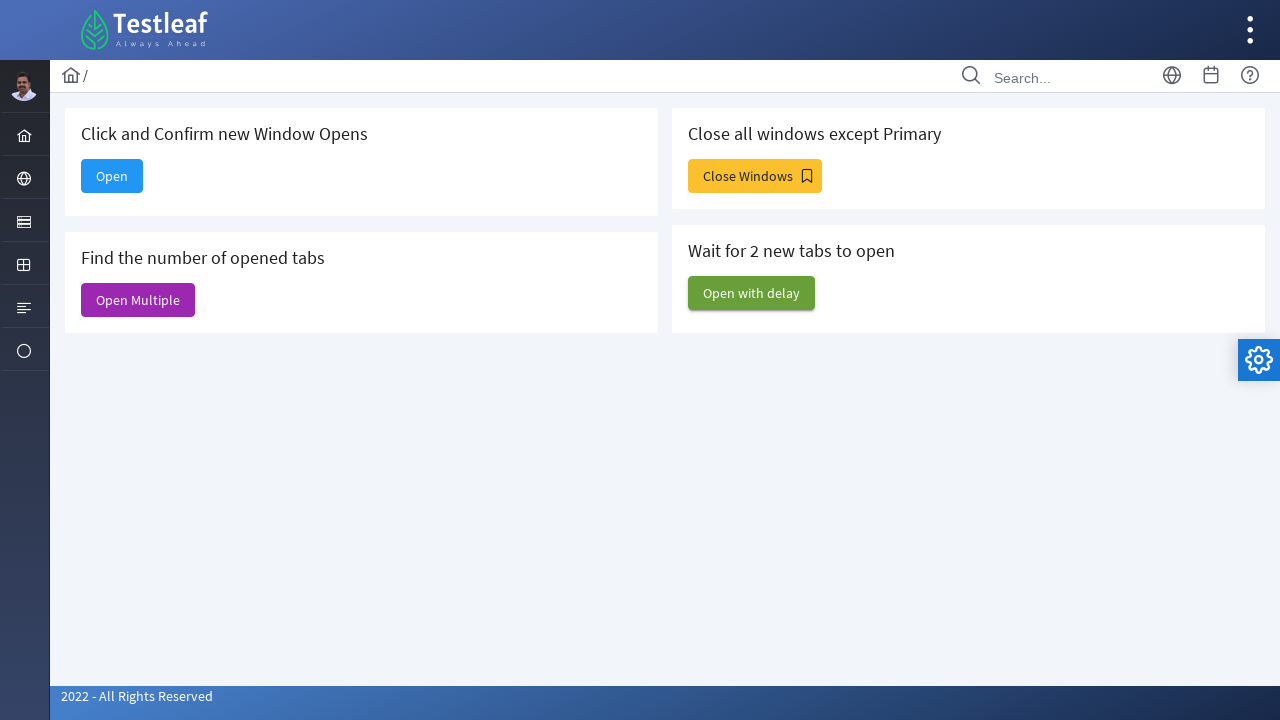

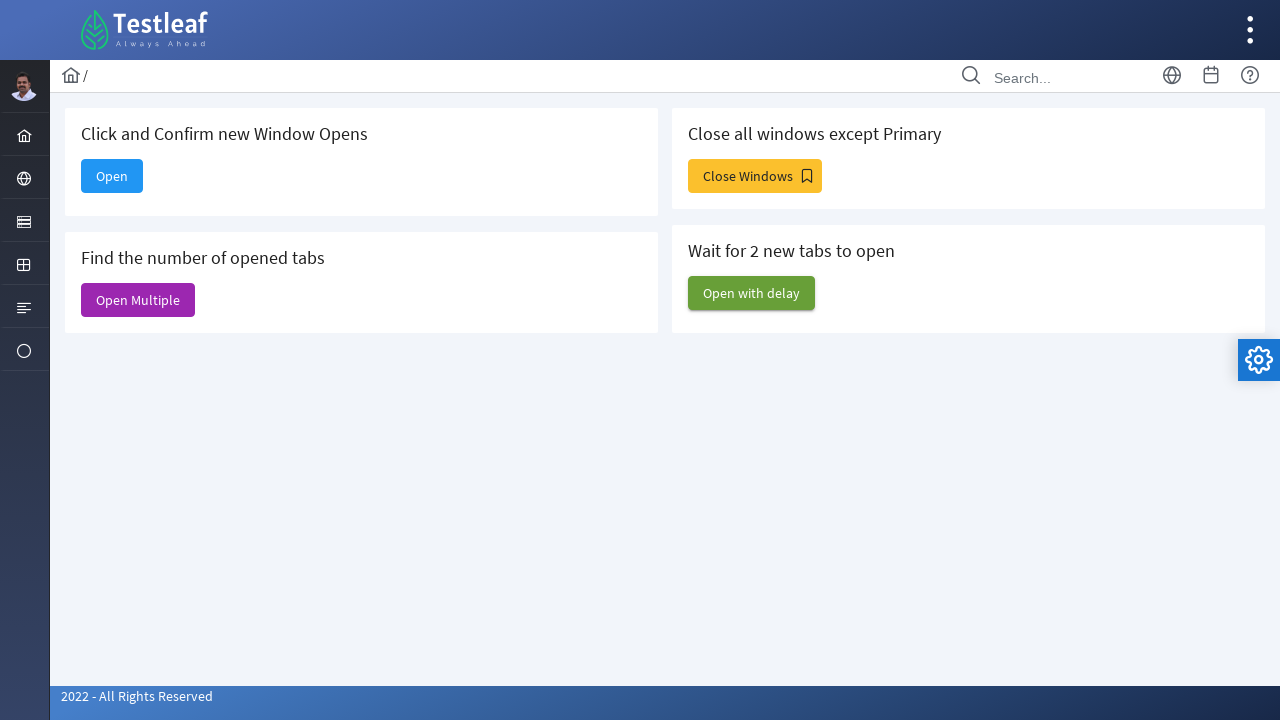